Tests interaction with a dynamic paginated table by navigating through all pages and clicking the checkbox in each row of the product table.

Starting URL: https://testautomationpractice.blogspot.com/

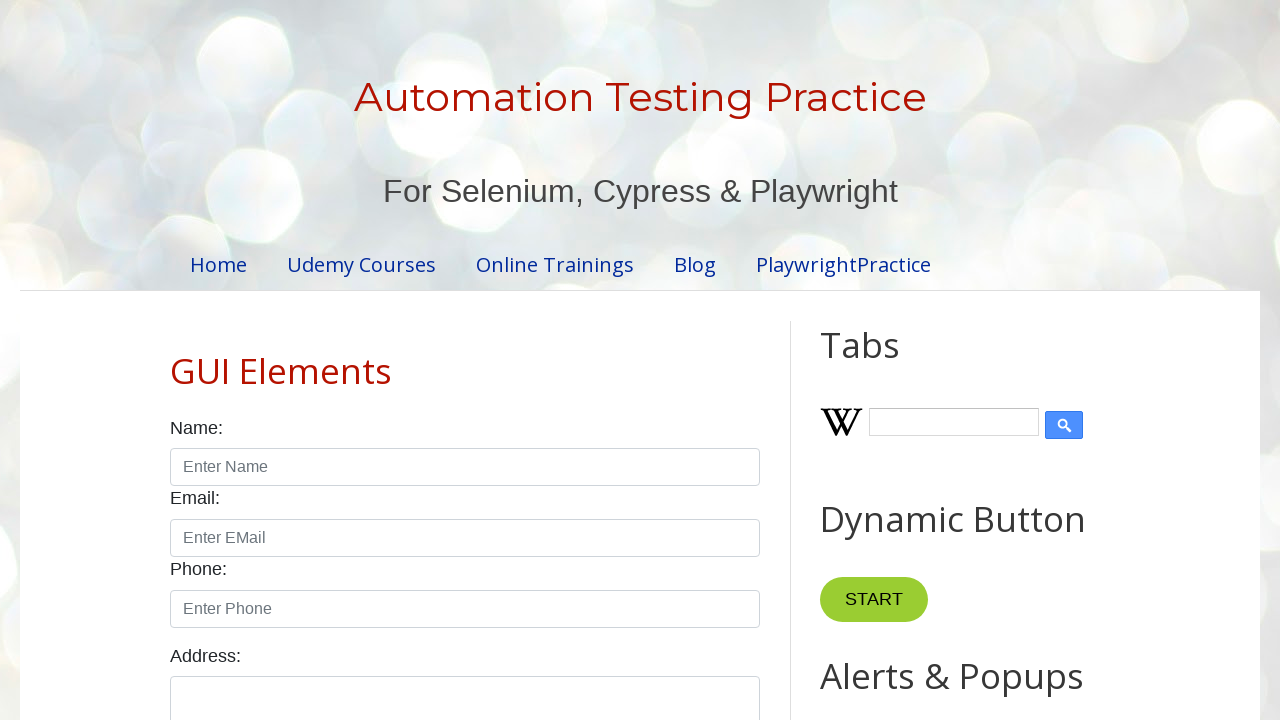

Scrolled to bottom of page to ensure table is visible
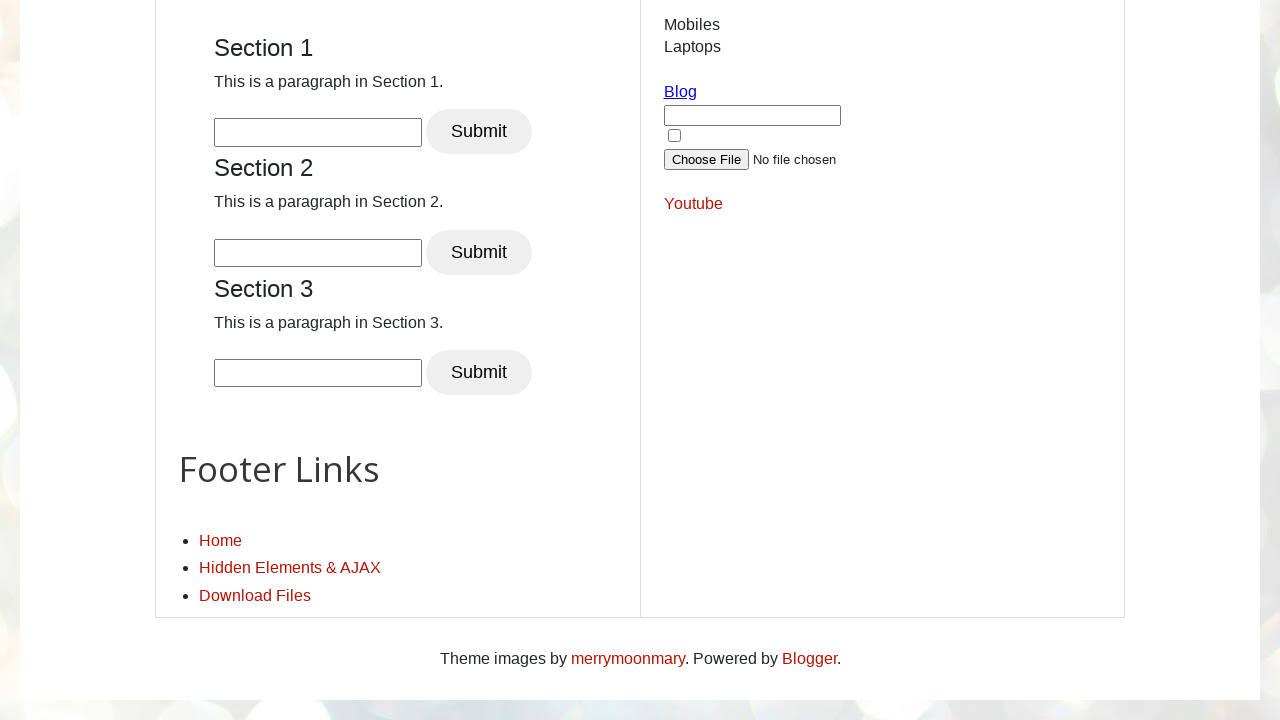

Pagination element loaded and visible
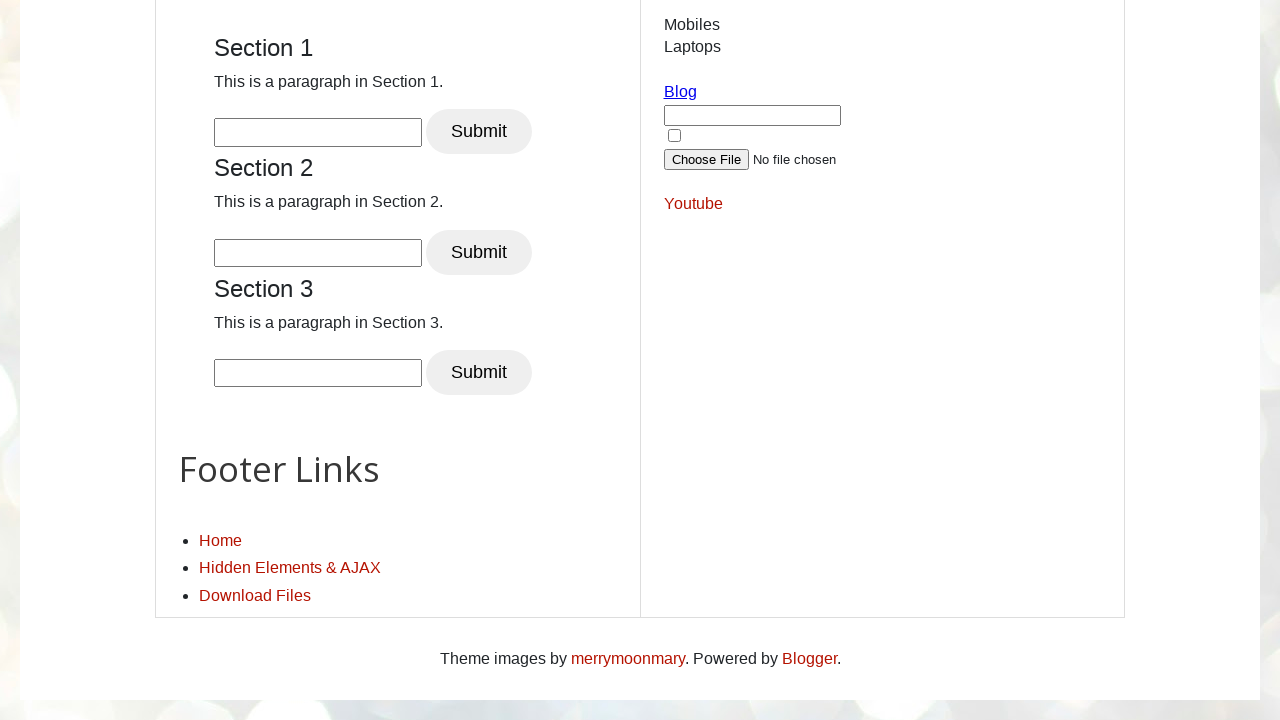

Found 4 pagination pages
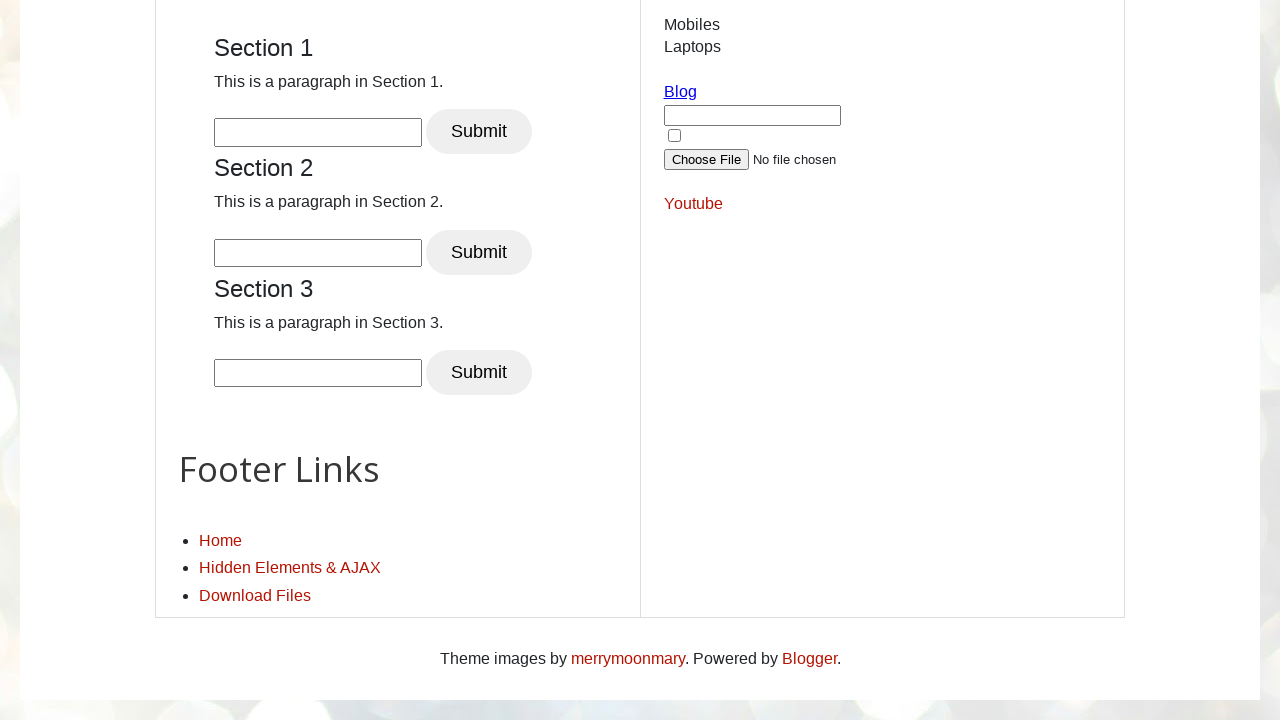

Waited 1000ms before processing page 1
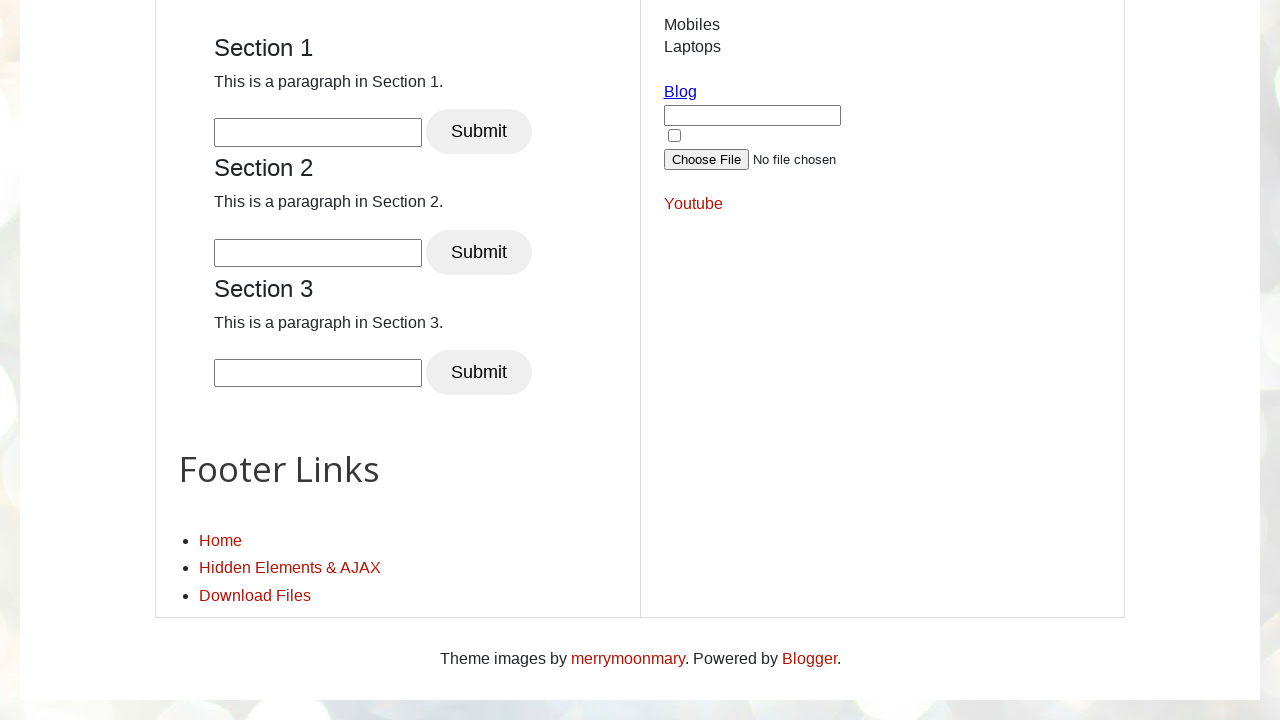

Table loaded for page 1
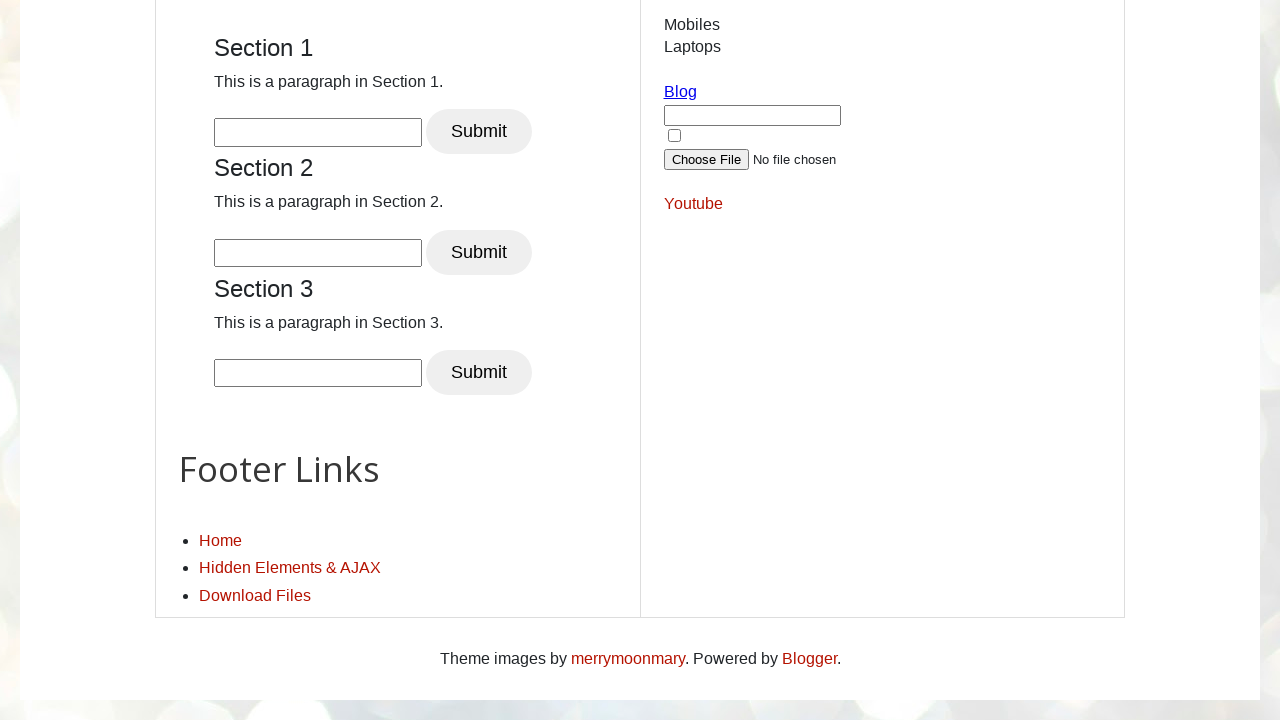

Page 1 contains 5 rows
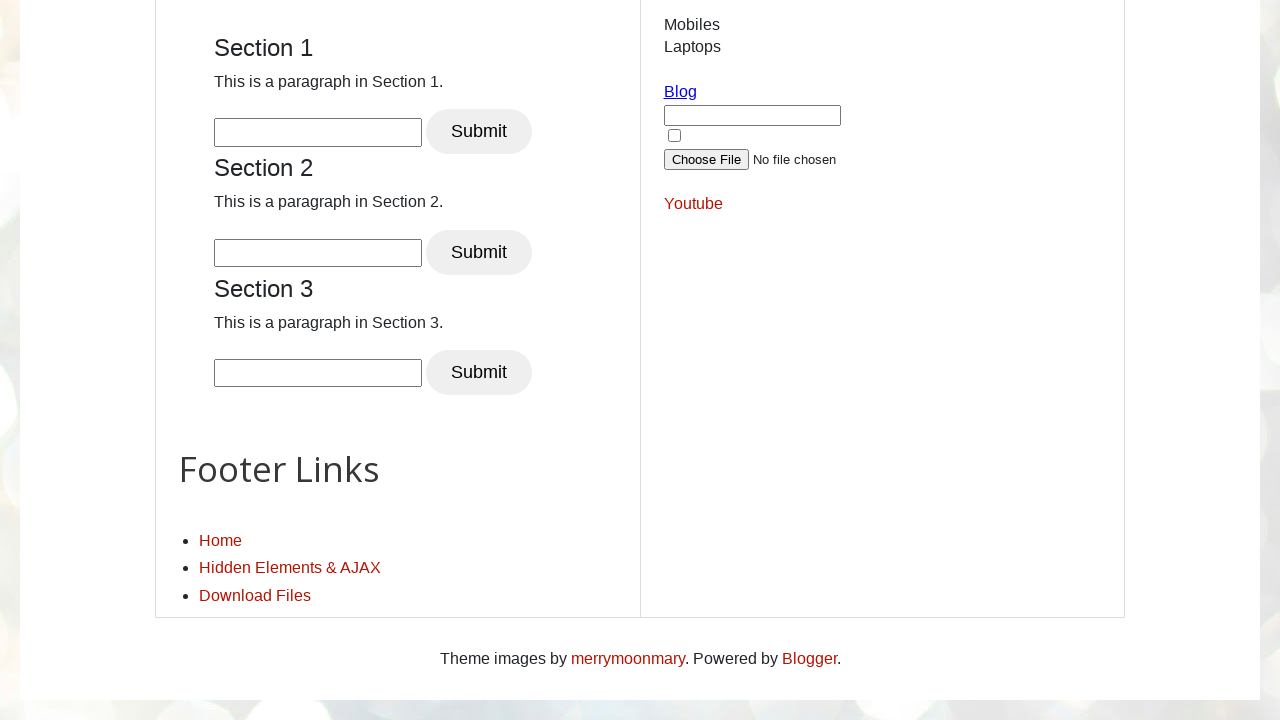

Clicked checkbox in row 1 of page 1 at (651, 361) on //table[@id='productTable']//tbody//tr[1]//td[4]/input
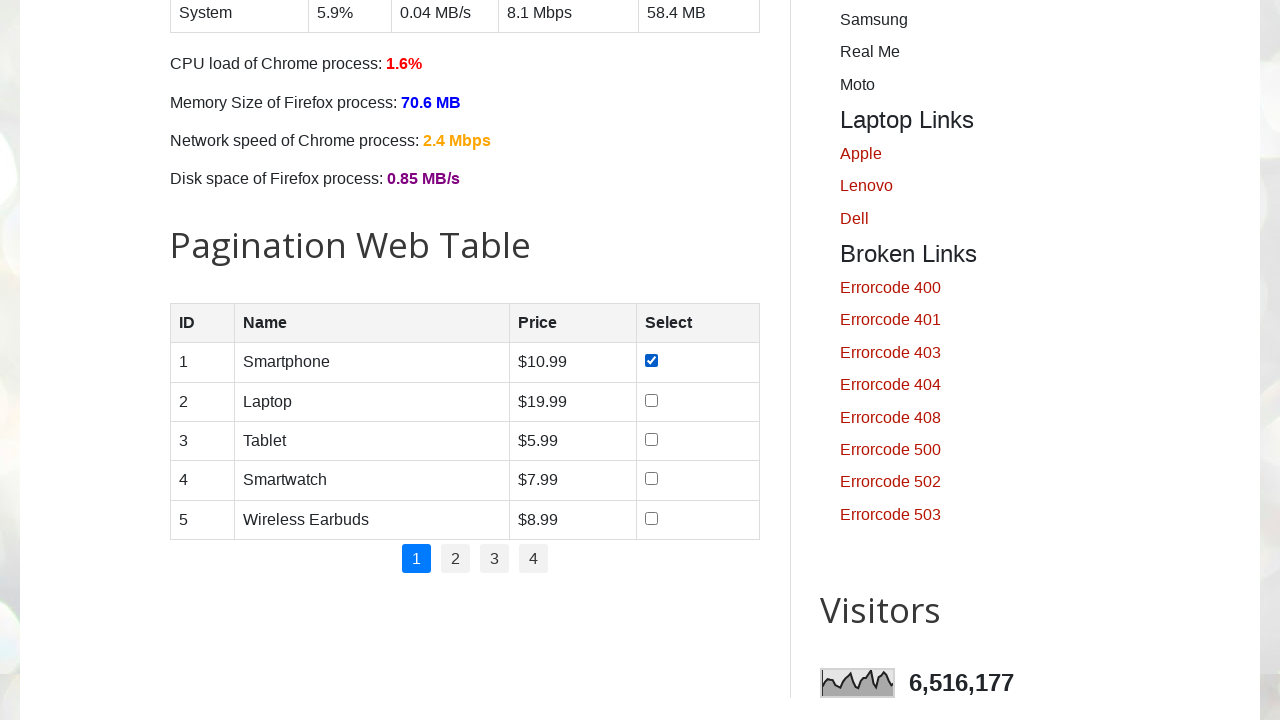

Clicked checkbox in row 2 of page 1 at (651, 400) on //table[@id='productTable']//tbody//tr[2]//td[4]/input
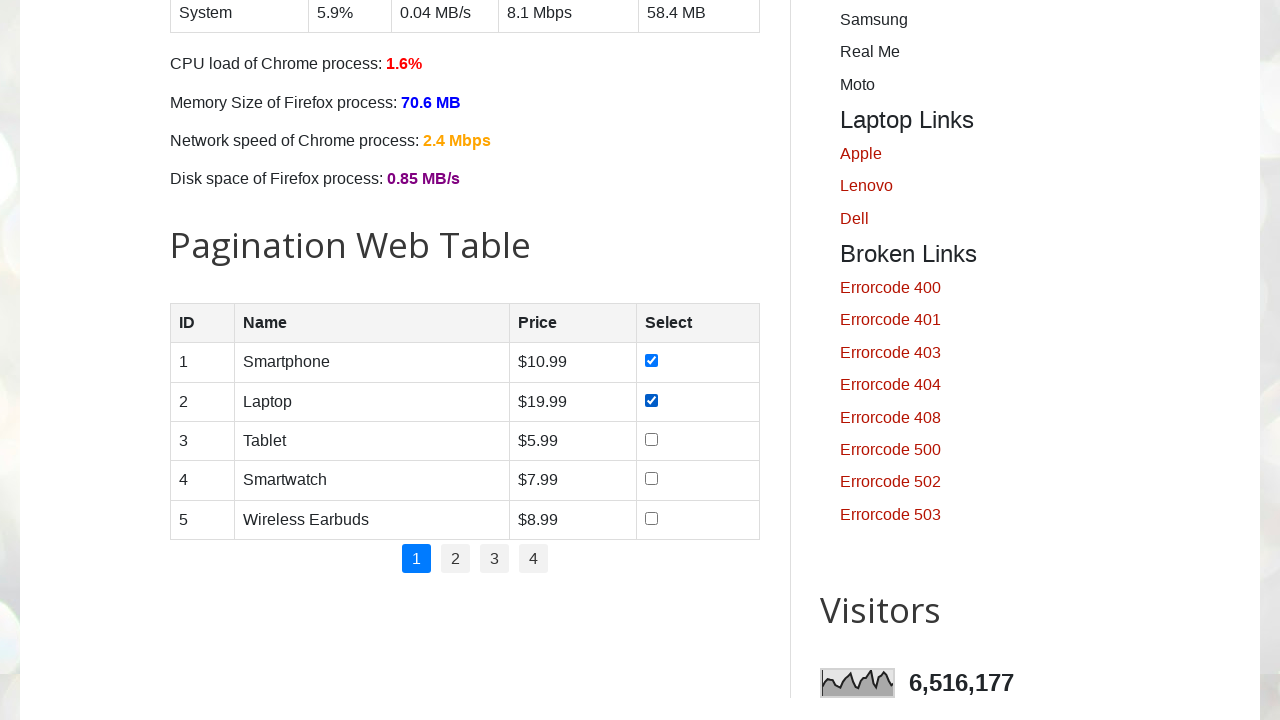

Clicked checkbox in row 3 of page 1 at (651, 439) on //table[@id='productTable']//tbody//tr[3]//td[4]/input
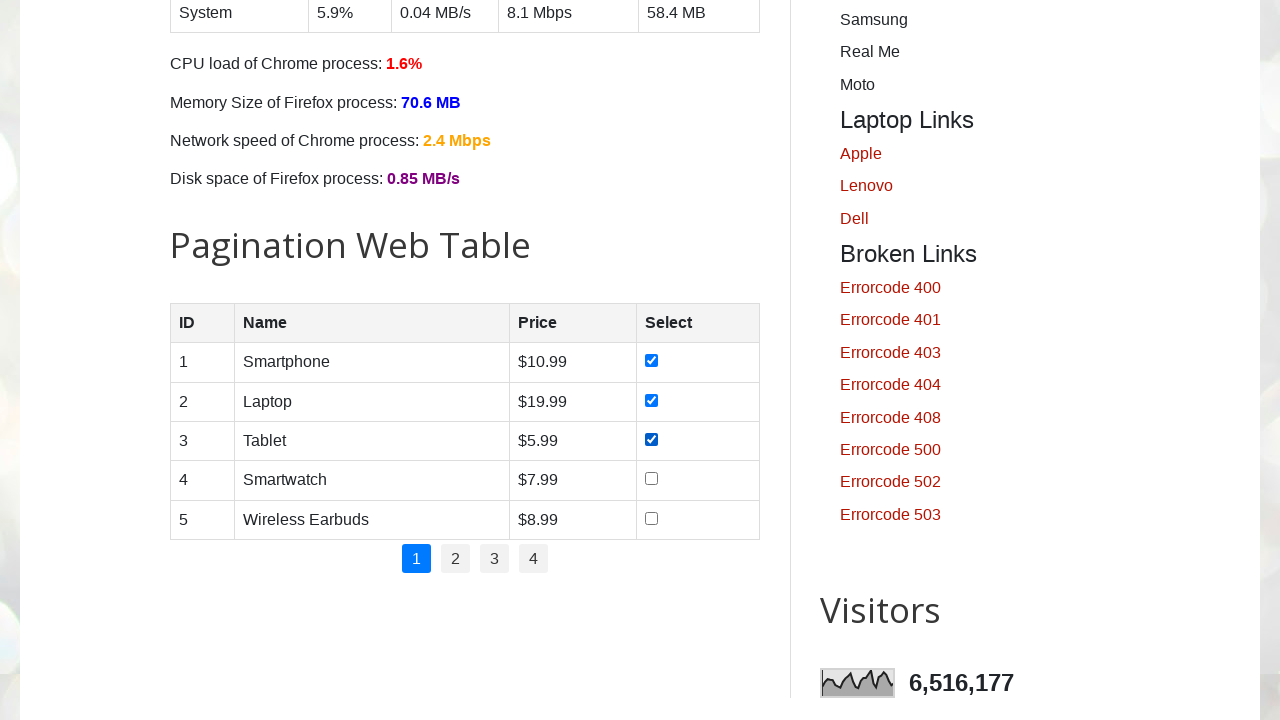

Clicked checkbox in row 4 of page 1 at (651, 479) on //table[@id='productTable']//tbody//tr[4]//td[4]/input
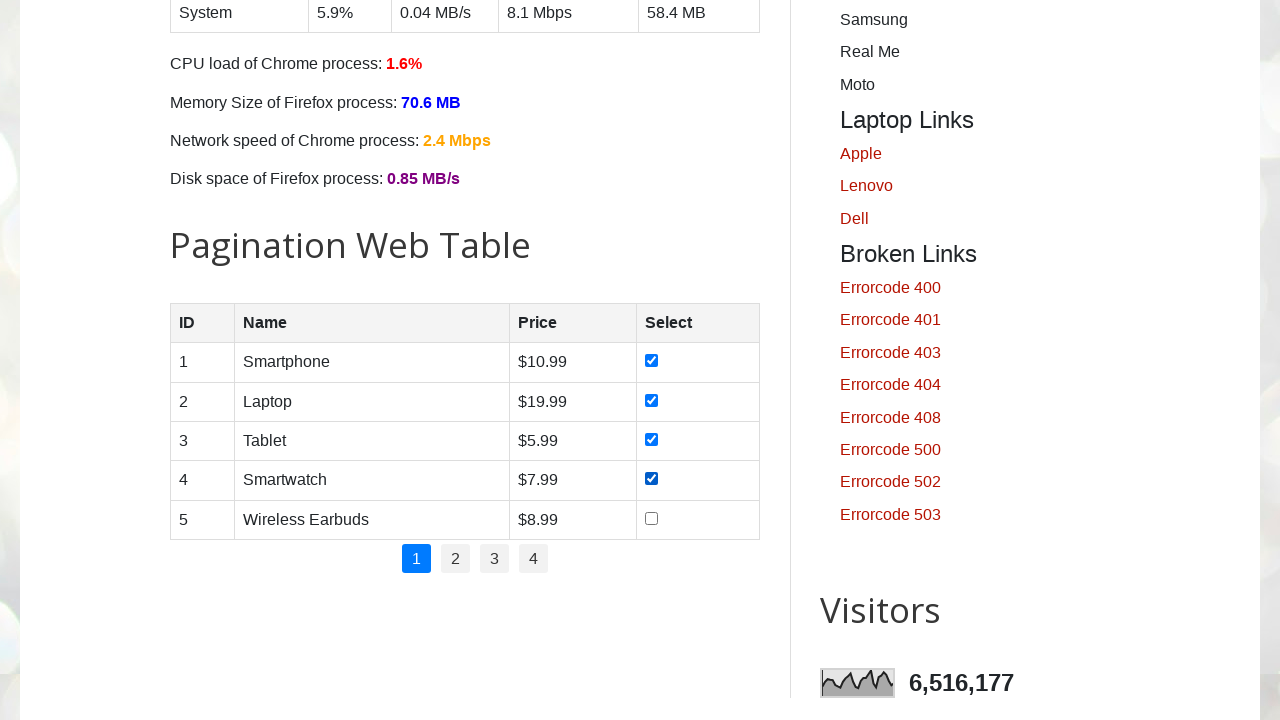

Clicked checkbox in row 5 of page 1 at (651, 518) on //table[@id='productTable']//tbody//tr[5]//td[4]/input
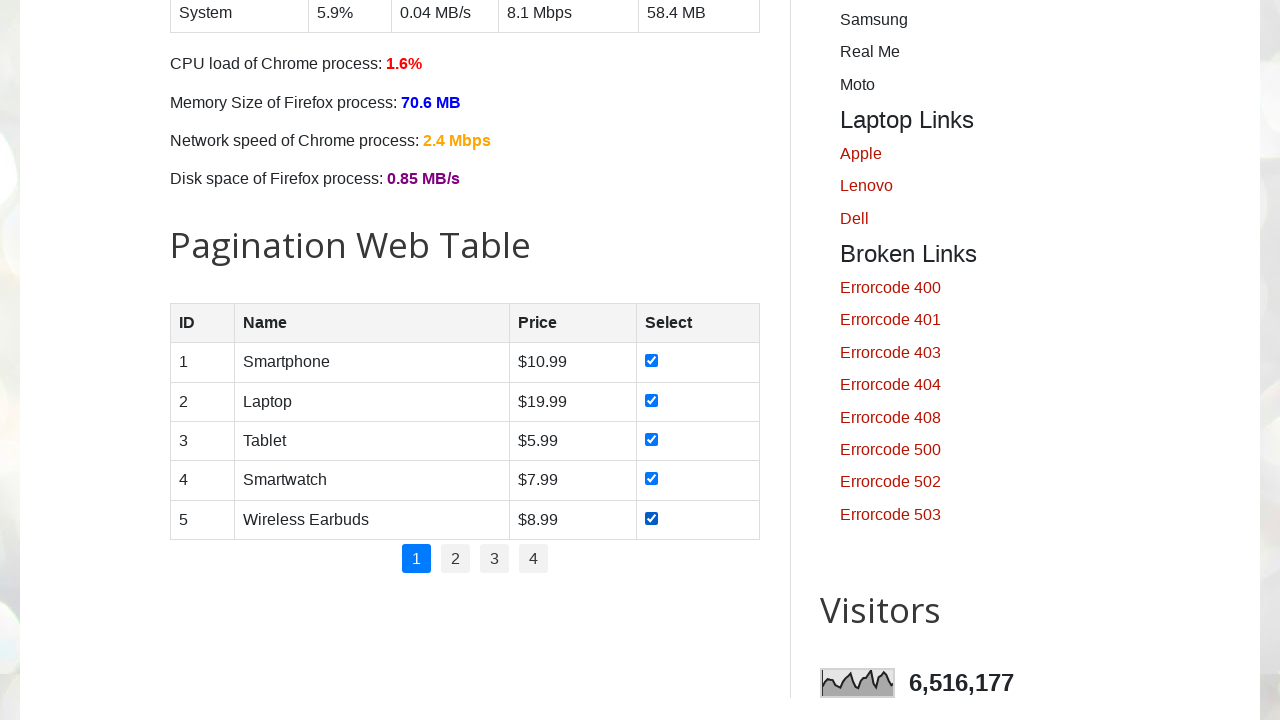

Waited 1000ms before processing page 2
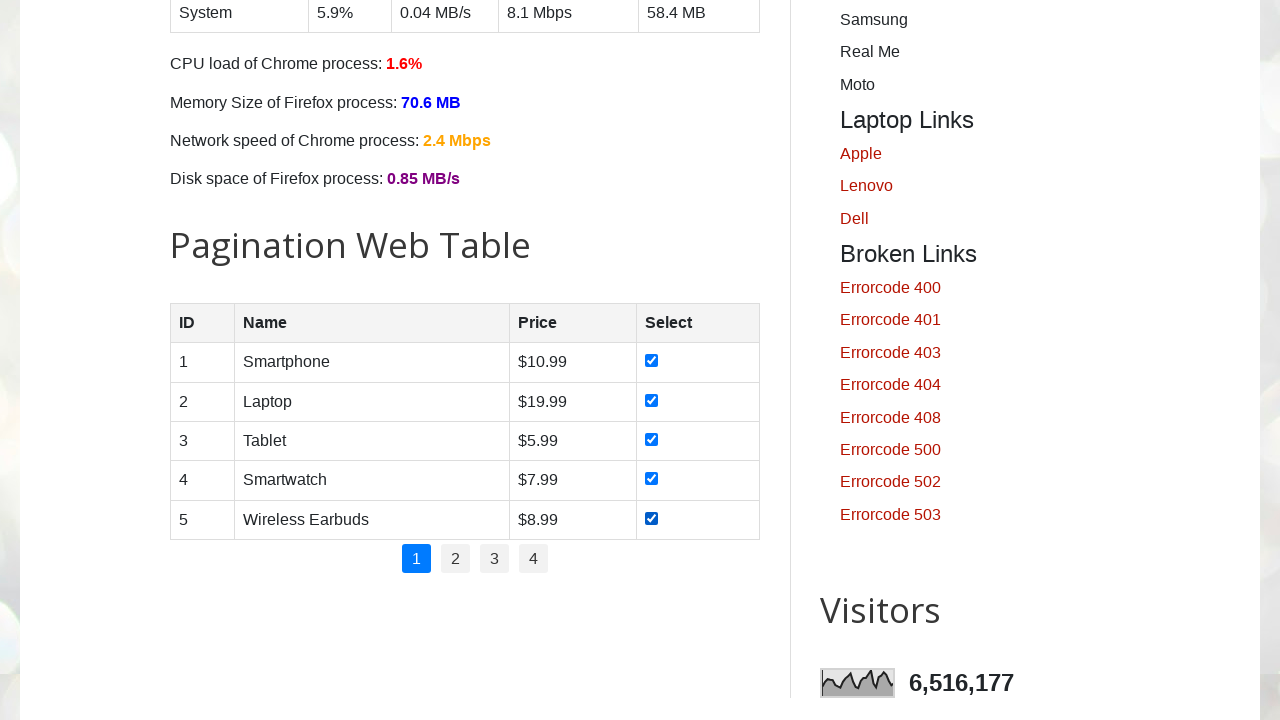

Clicked pagination button for page 2 at (456, 559) on //ul[@id='pagination']//li[2]
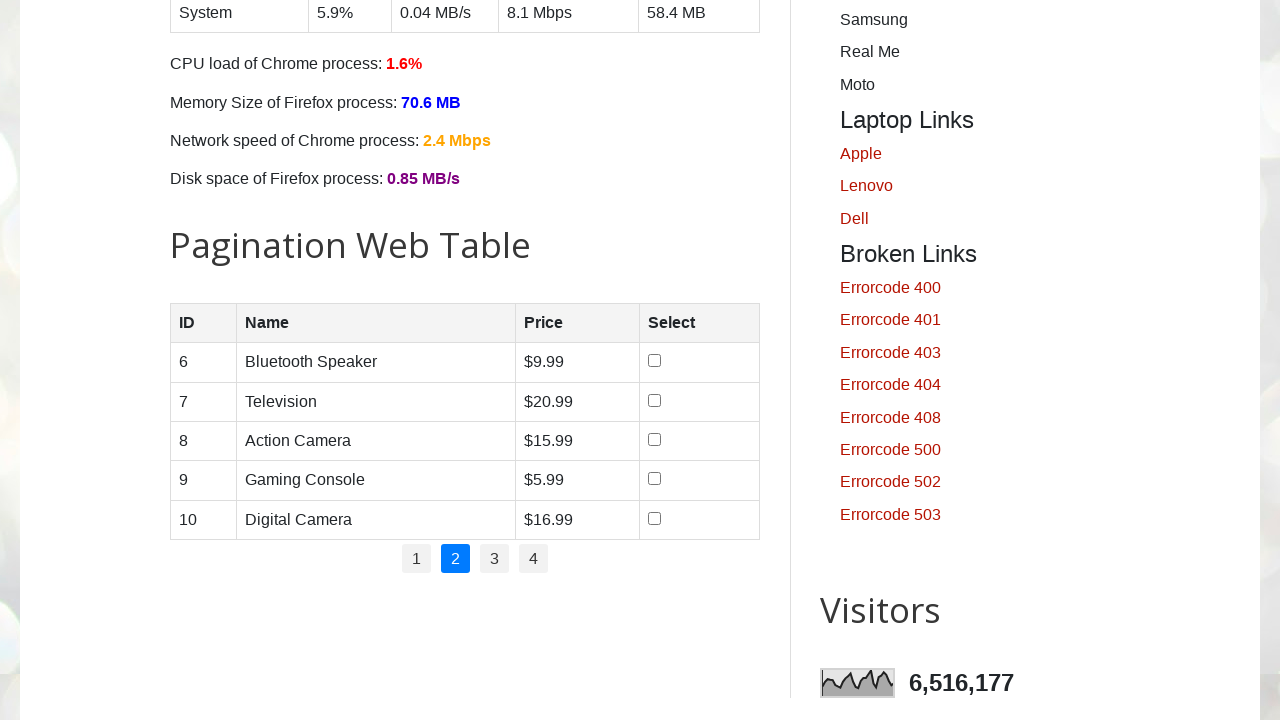

Waited 500ms for page to load
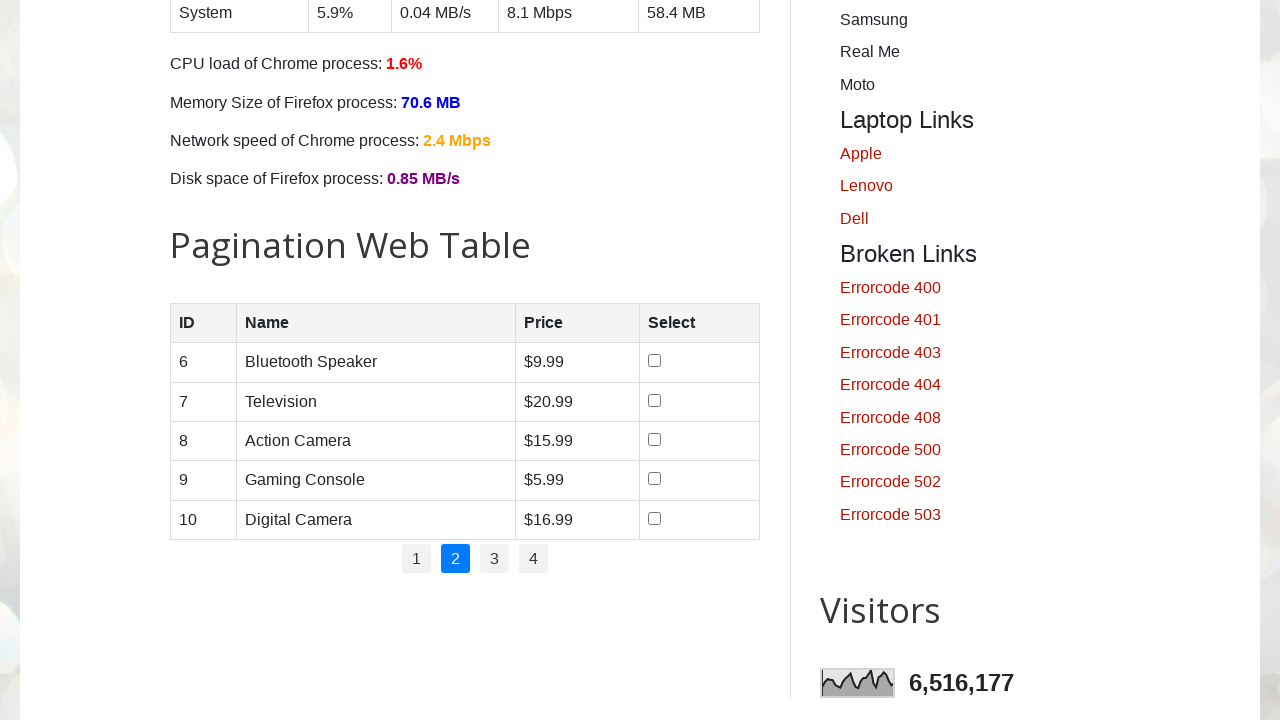

Table loaded for page 2
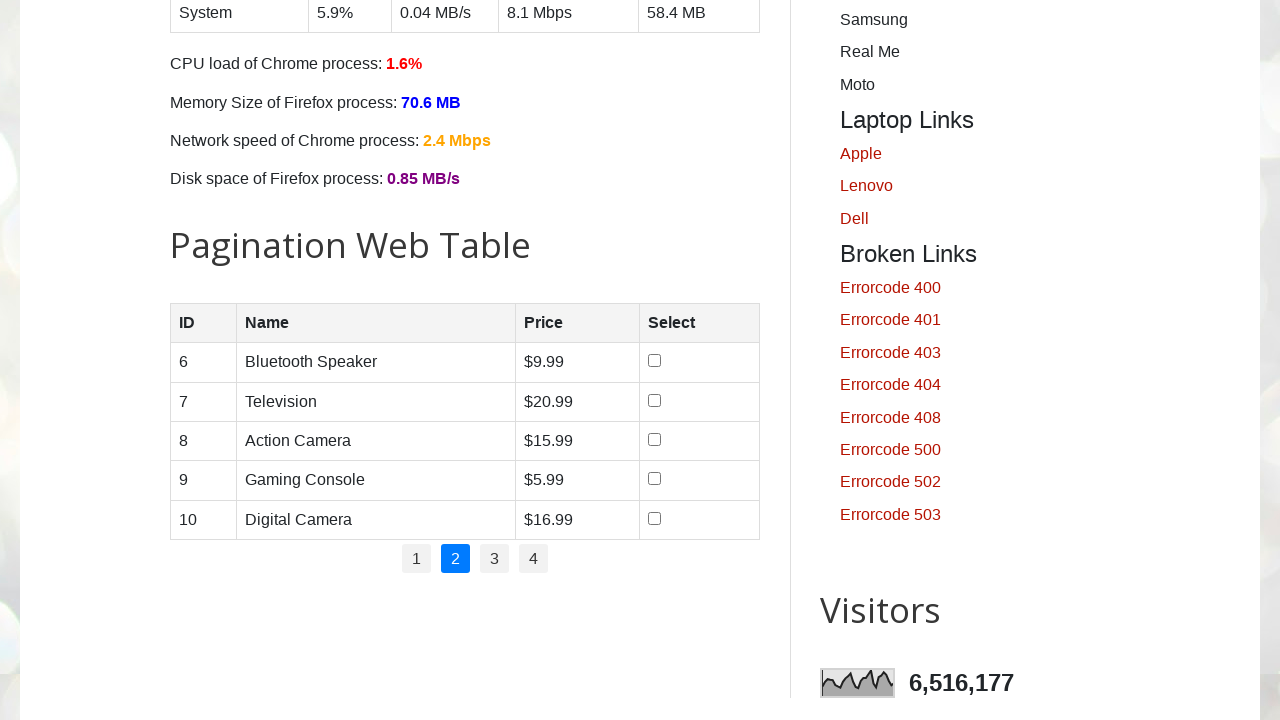

Page 2 contains 5 rows
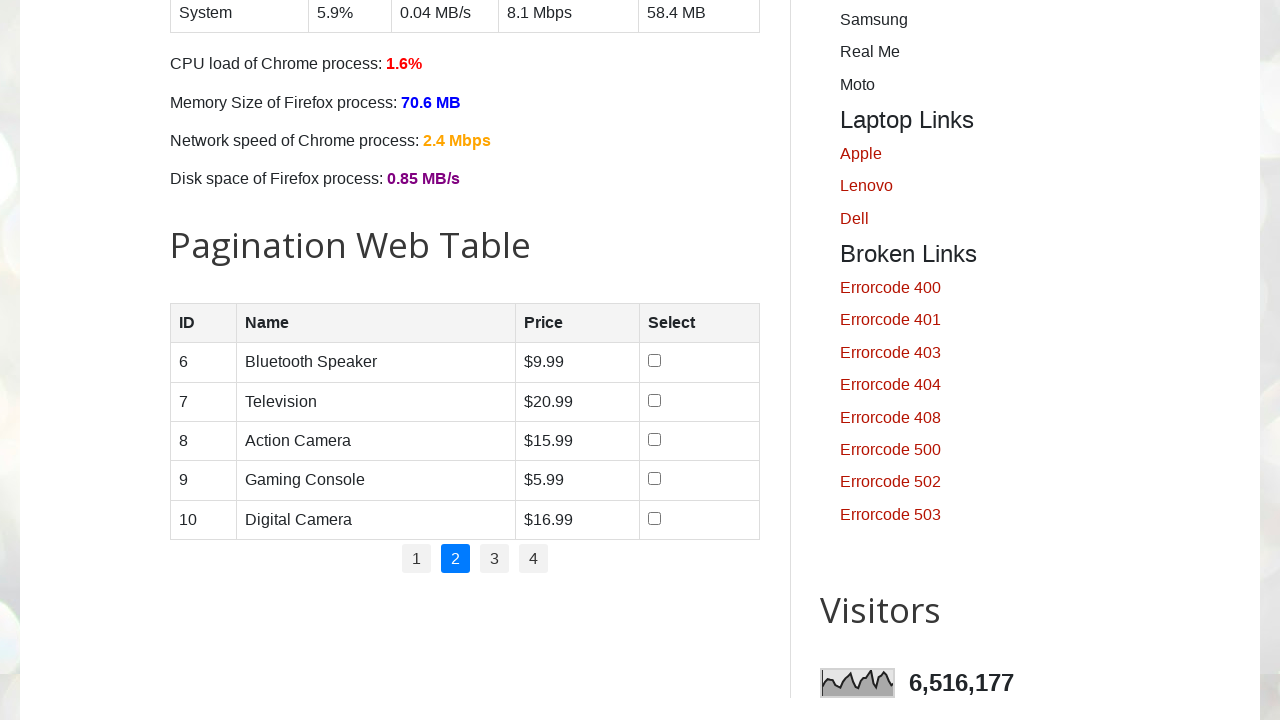

Clicked checkbox in row 1 of page 2 at (654, 361) on //table[@id='productTable']//tbody//tr[1]//td[4]/input
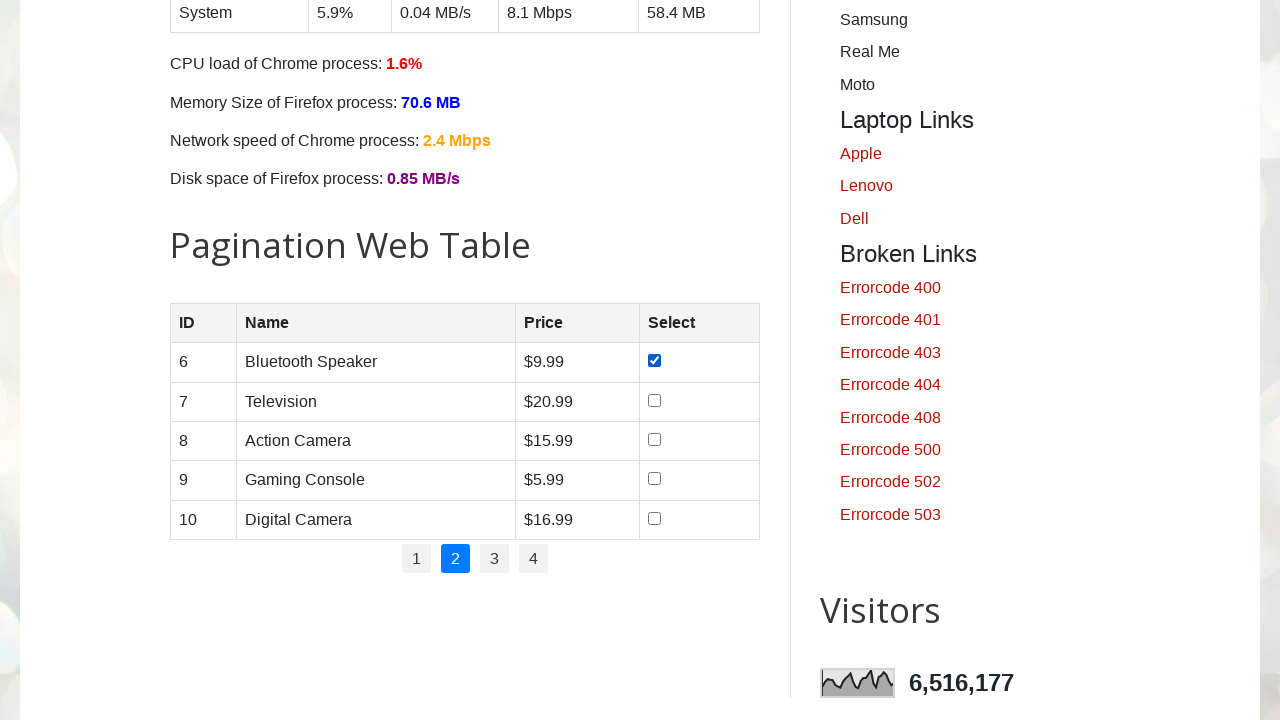

Clicked checkbox in row 2 of page 2 at (654, 400) on //table[@id='productTable']//tbody//tr[2]//td[4]/input
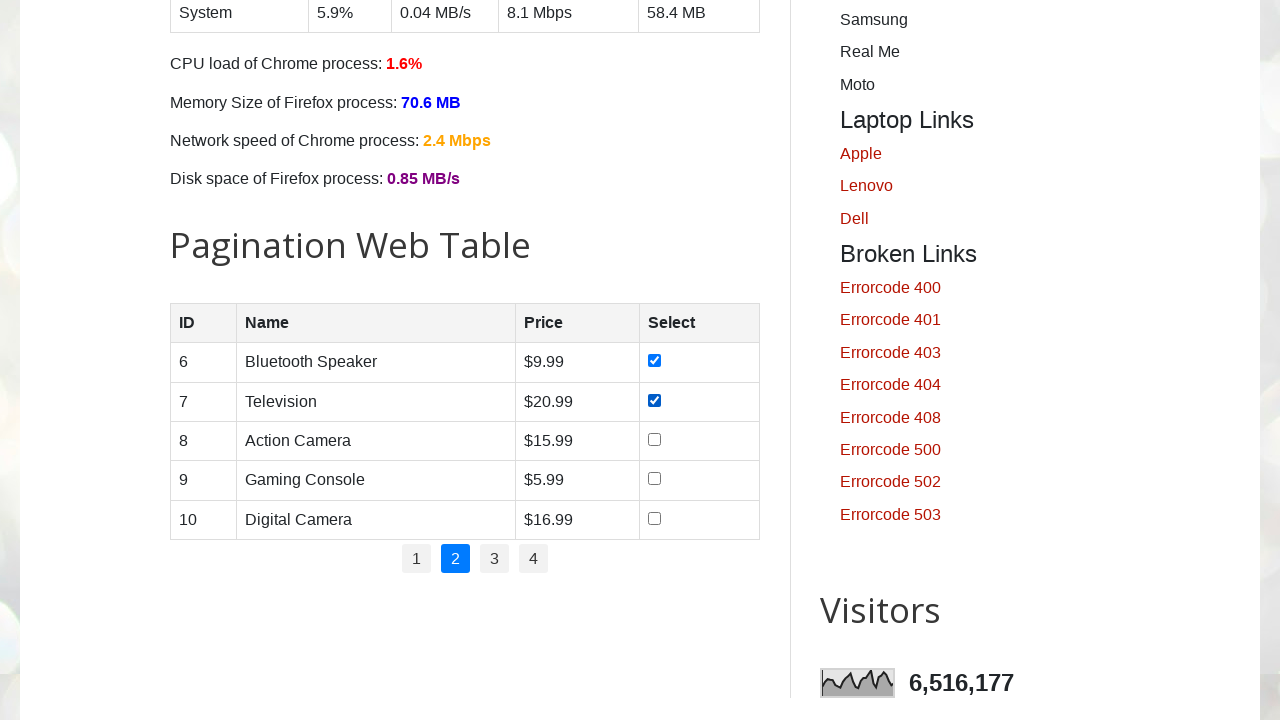

Clicked checkbox in row 3 of page 2 at (654, 439) on //table[@id='productTable']//tbody//tr[3]//td[4]/input
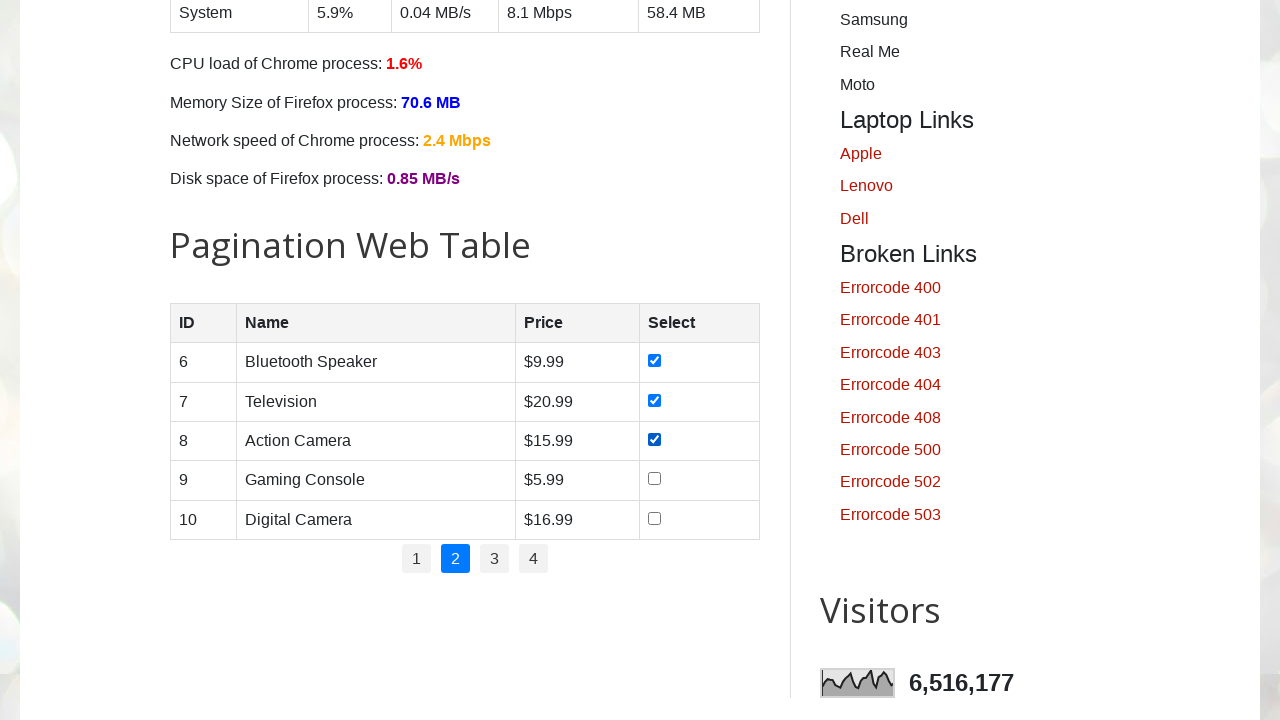

Clicked checkbox in row 4 of page 2 at (654, 479) on //table[@id='productTable']//tbody//tr[4]//td[4]/input
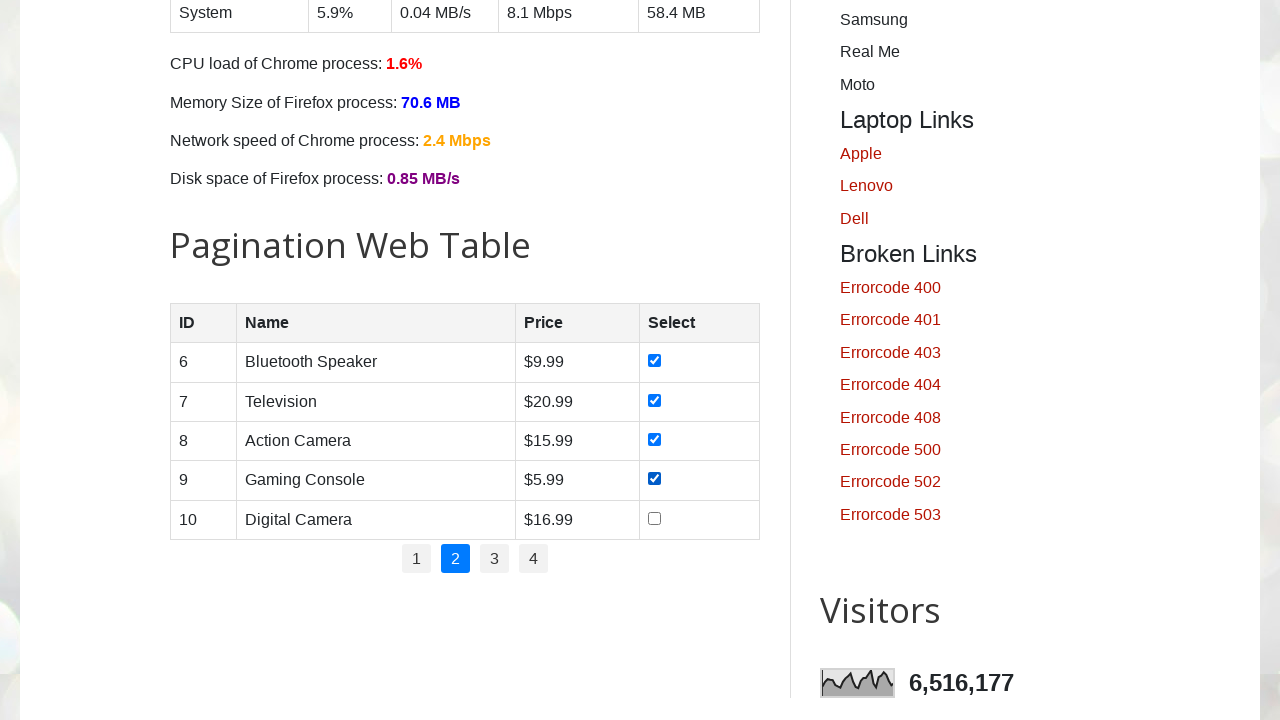

Clicked checkbox in row 5 of page 2 at (654, 518) on //table[@id='productTable']//tbody//tr[5]//td[4]/input
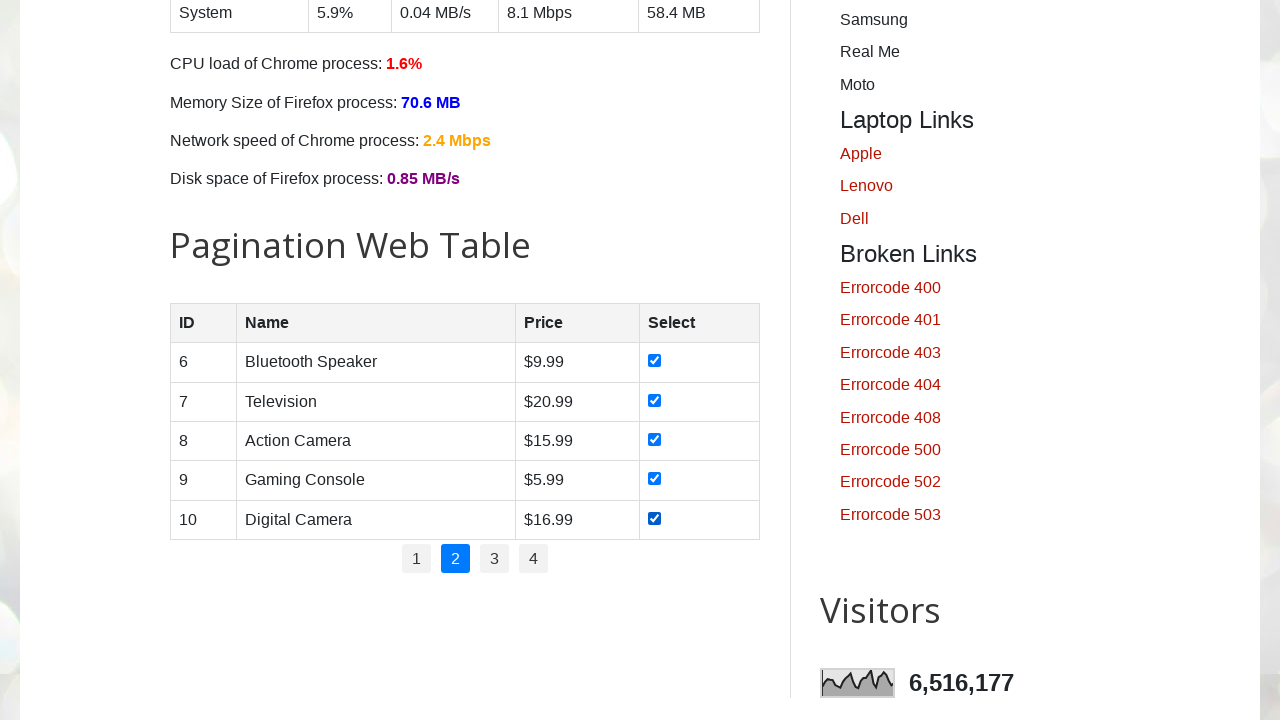

Waited 1000ms before processing page 3
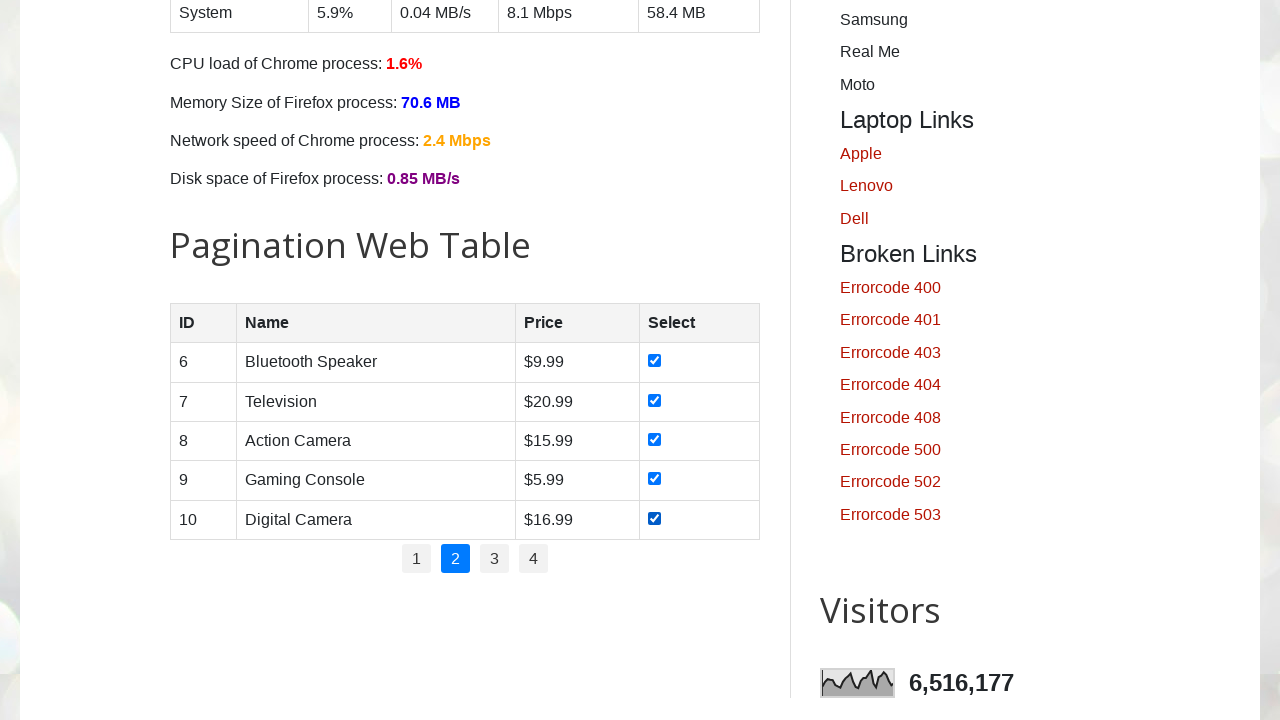

Clicked pagination button for page 3 at (494, 559) on //ul[@id='pagination']//li[3]
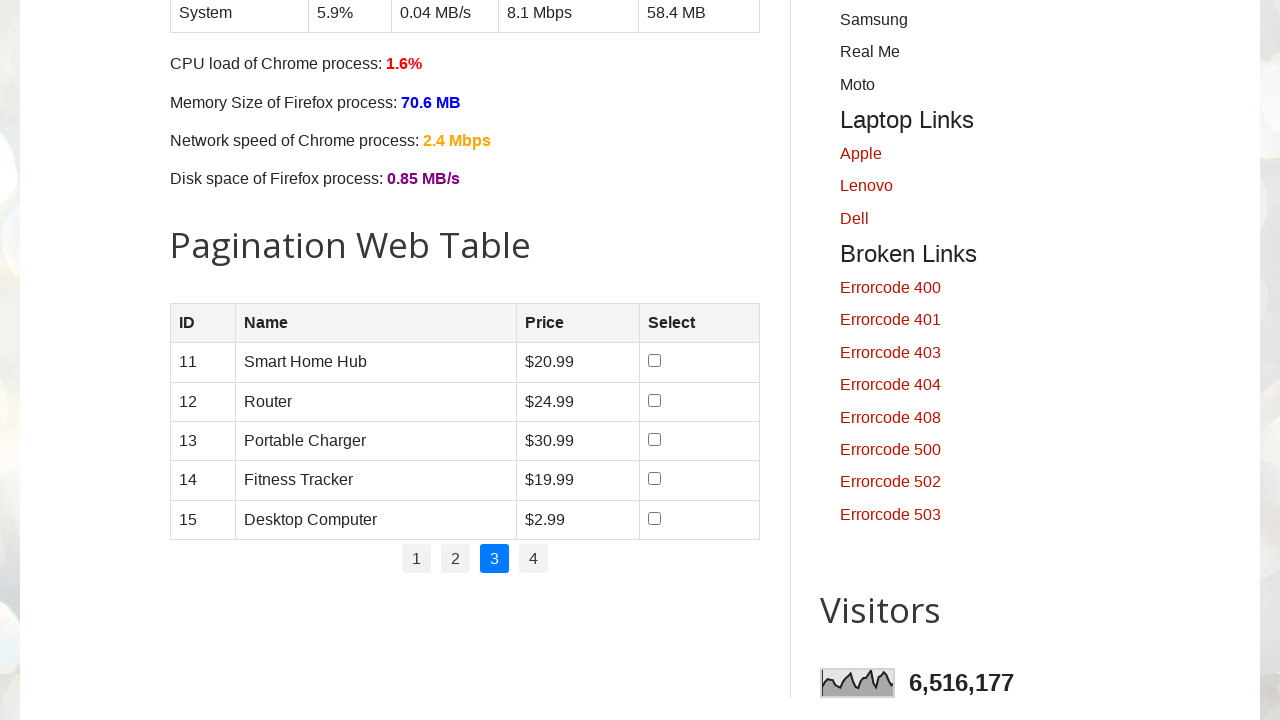

Waited 500ms for page to load
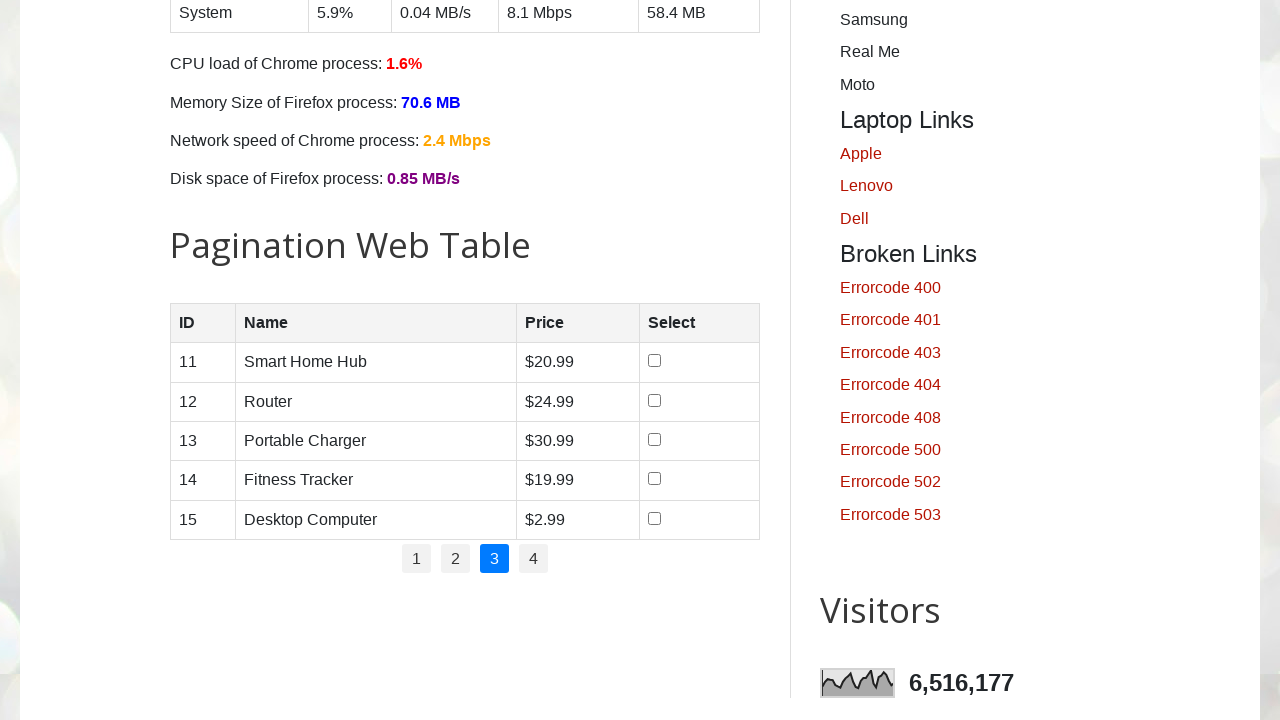

Table loaded for page 3
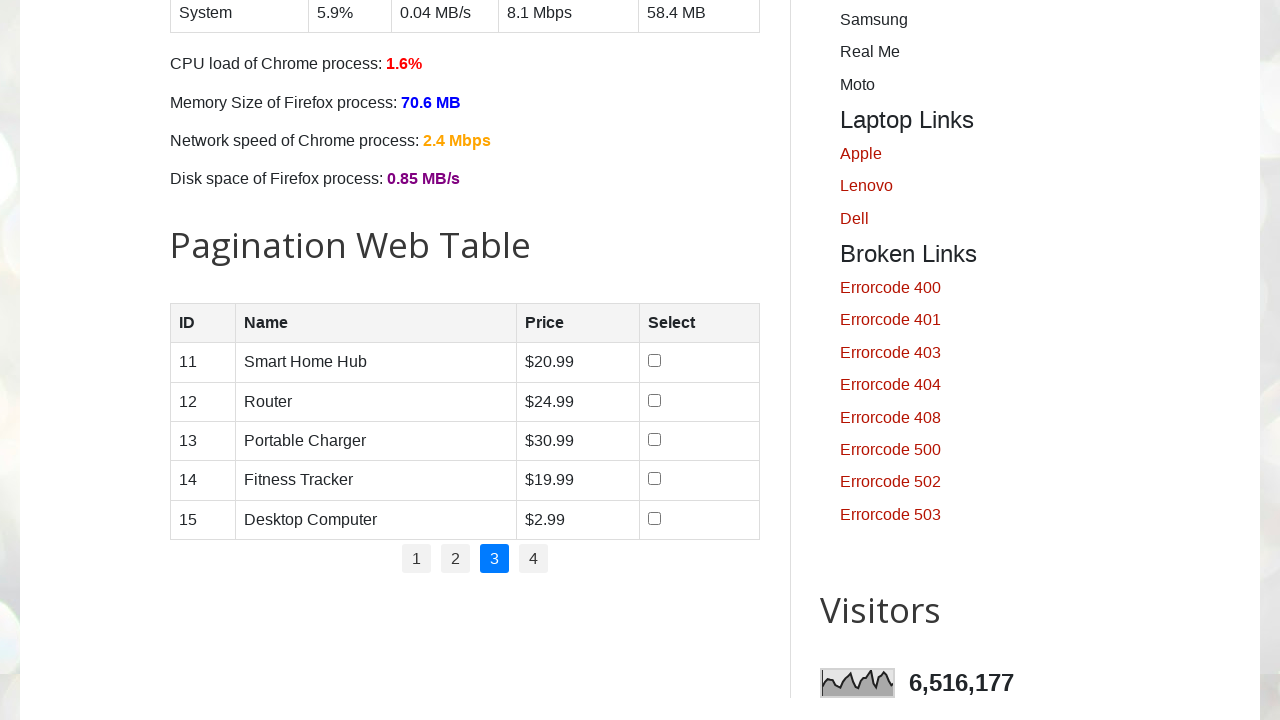

Page 3 contains 5 rows
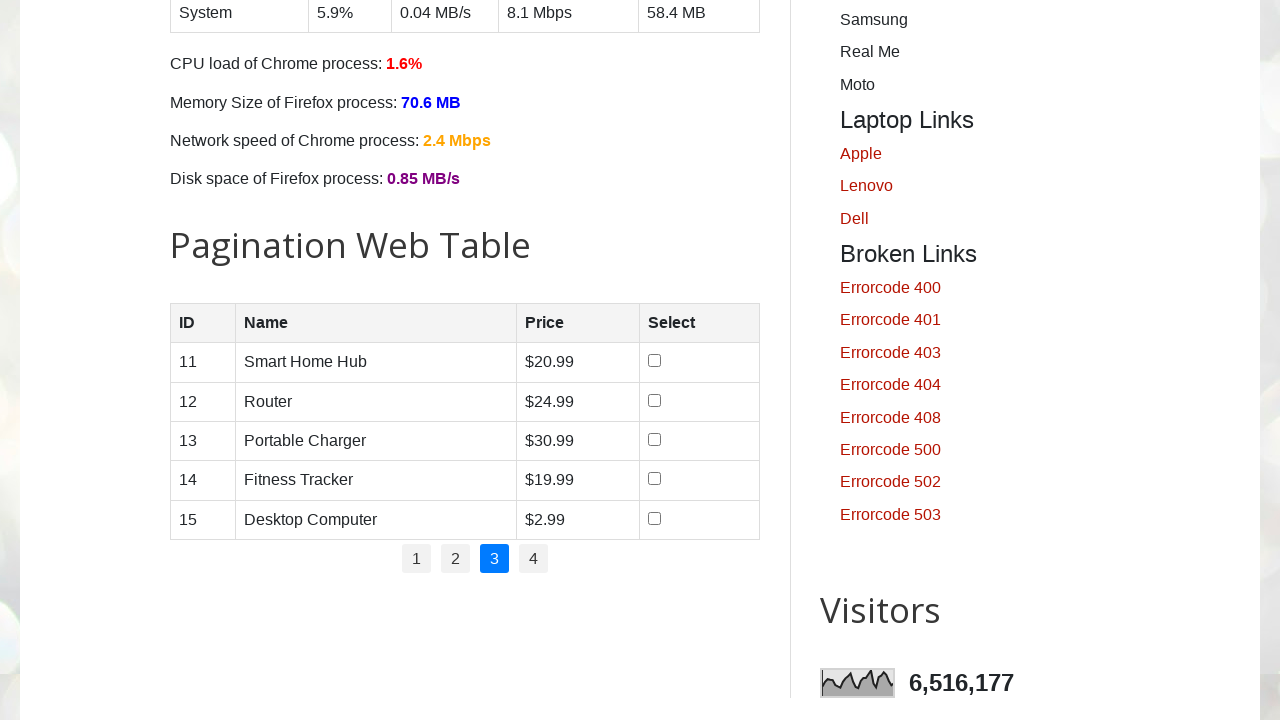

Clicked checkbox in row 1 of page 3 at (655, 361) on //table[@id='productTable']//tbody//tr[1]//td[4]/input
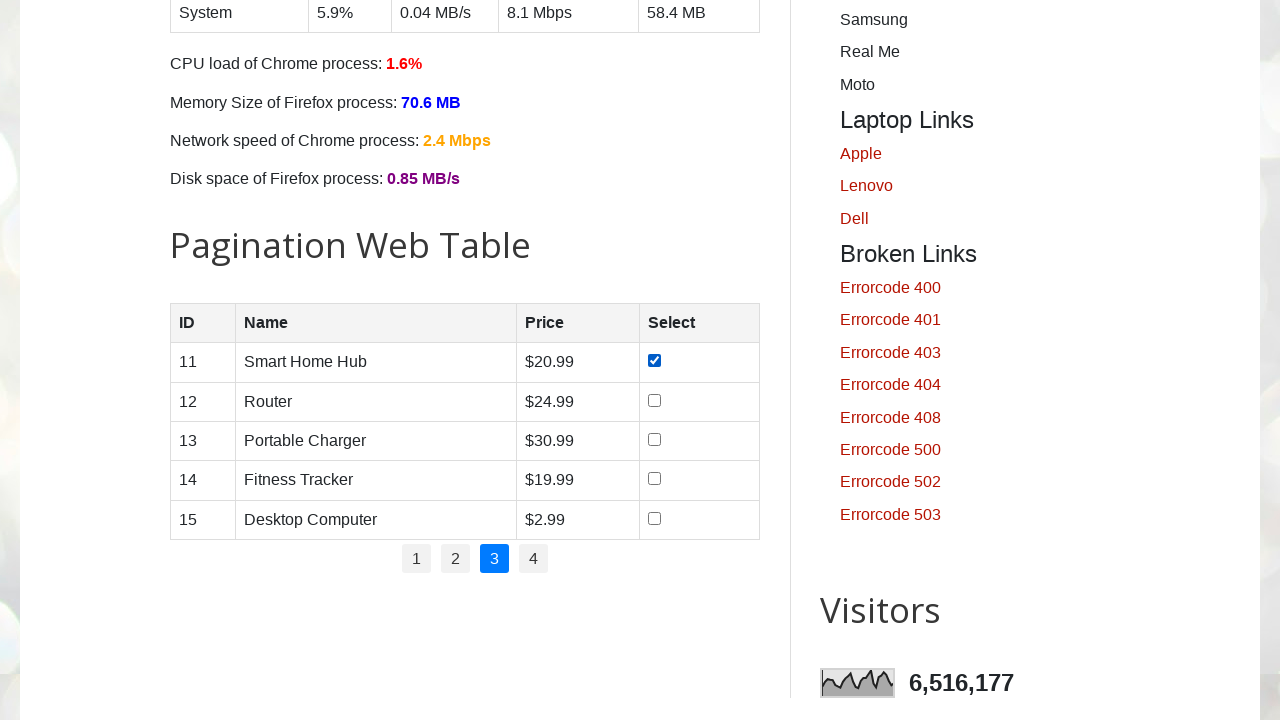

Clicked checkbox in row 2 of page 3 at (655, 400) on //table[@id='productTable']//tbody//tr[2]//td[4]/input
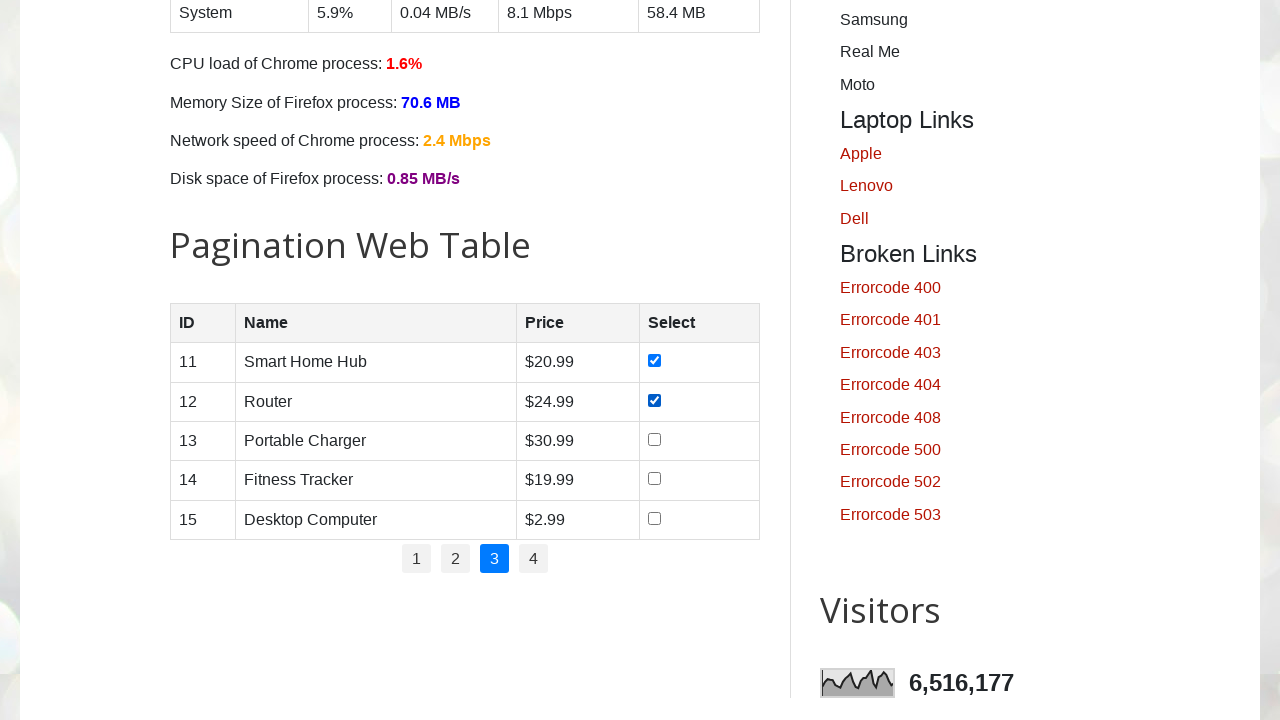

Clicked checkbox in row 3 of page 3 at (655, 439) on //table[@id='productTable']//tbody//tr[3]//td[4]/input
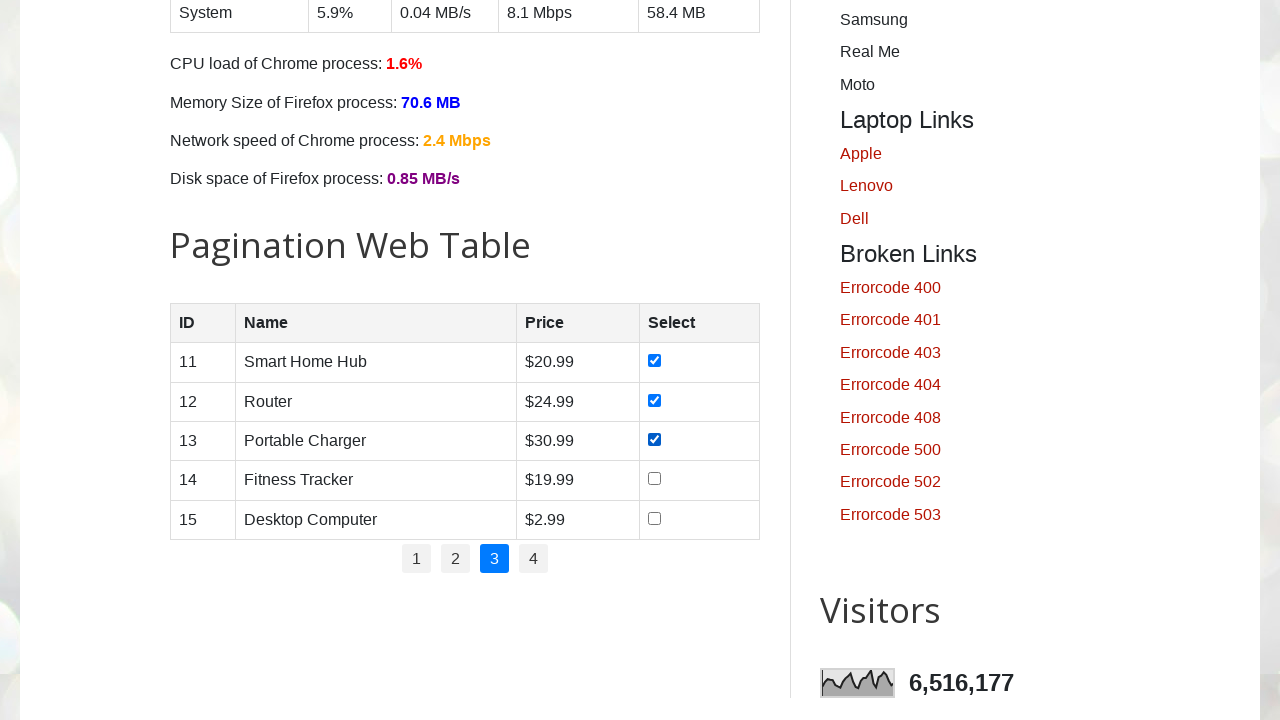

Clicked checkbox in row 4 of page 3 at (655, 479) on //table[@id='productTable']//tbody//tr[4]//td[4]/input
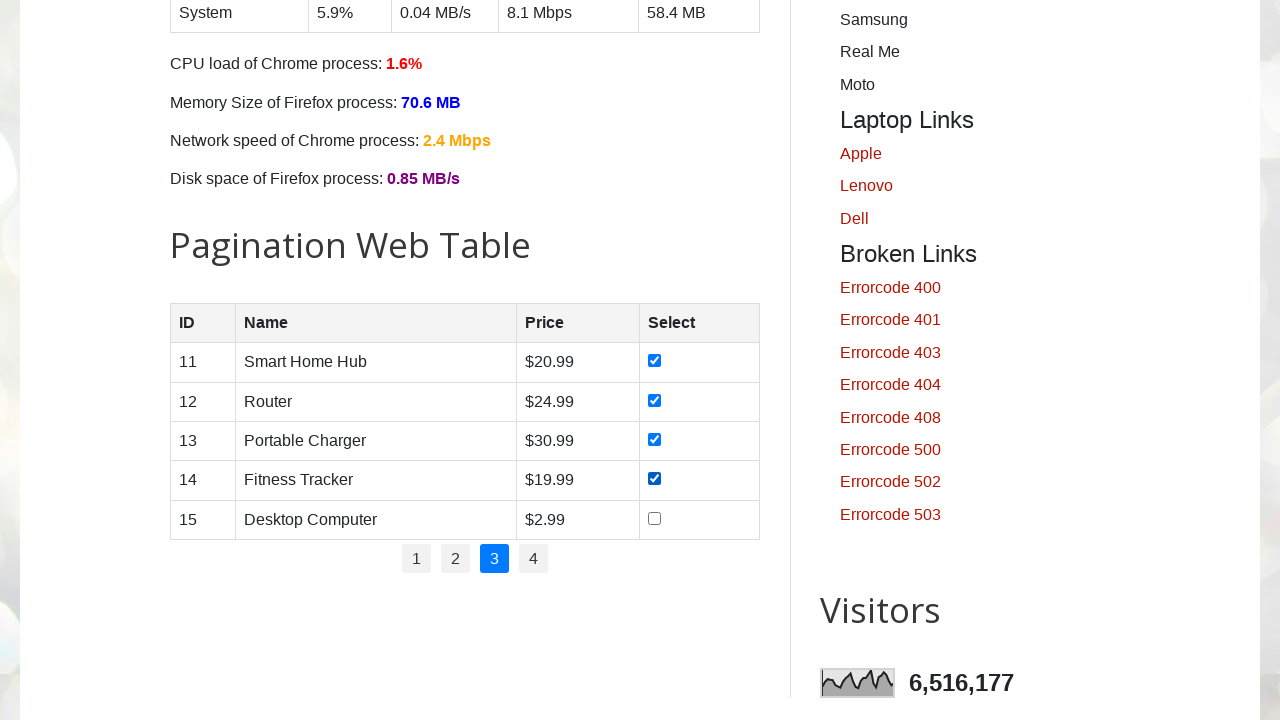

Clicked checkbox in row 5 of page 3 at (655, 518) on //table[@id='productTable']//tbody//tr[5]//td[4]/input
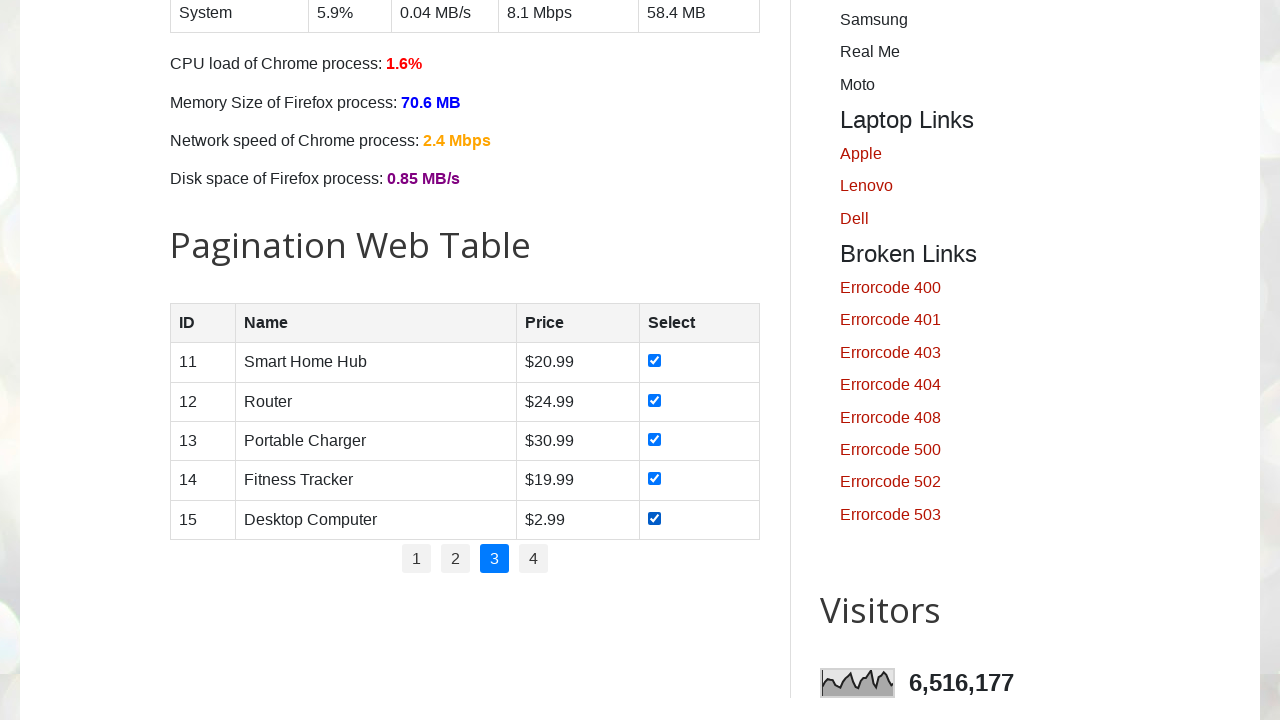

Waited 1000ms before processing page 4
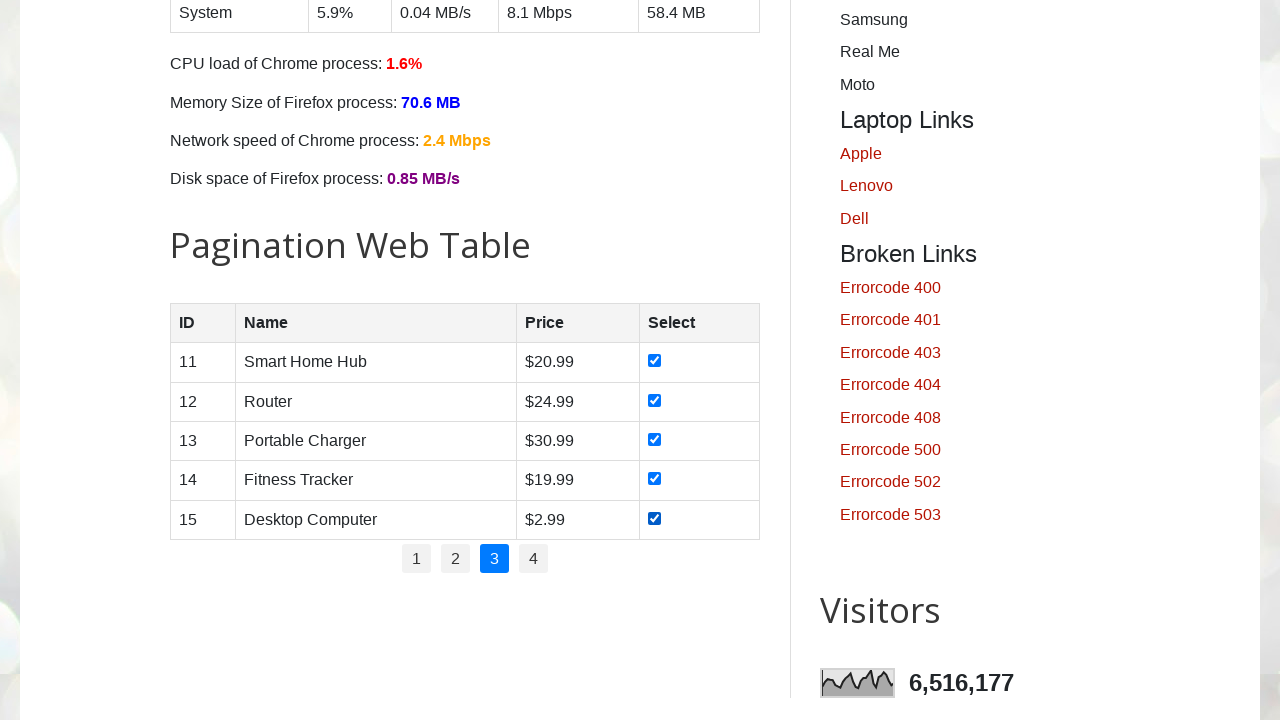

Clicked pagination button for page 4 at (534, 559) on //ul[@id='pagination']//li[4]
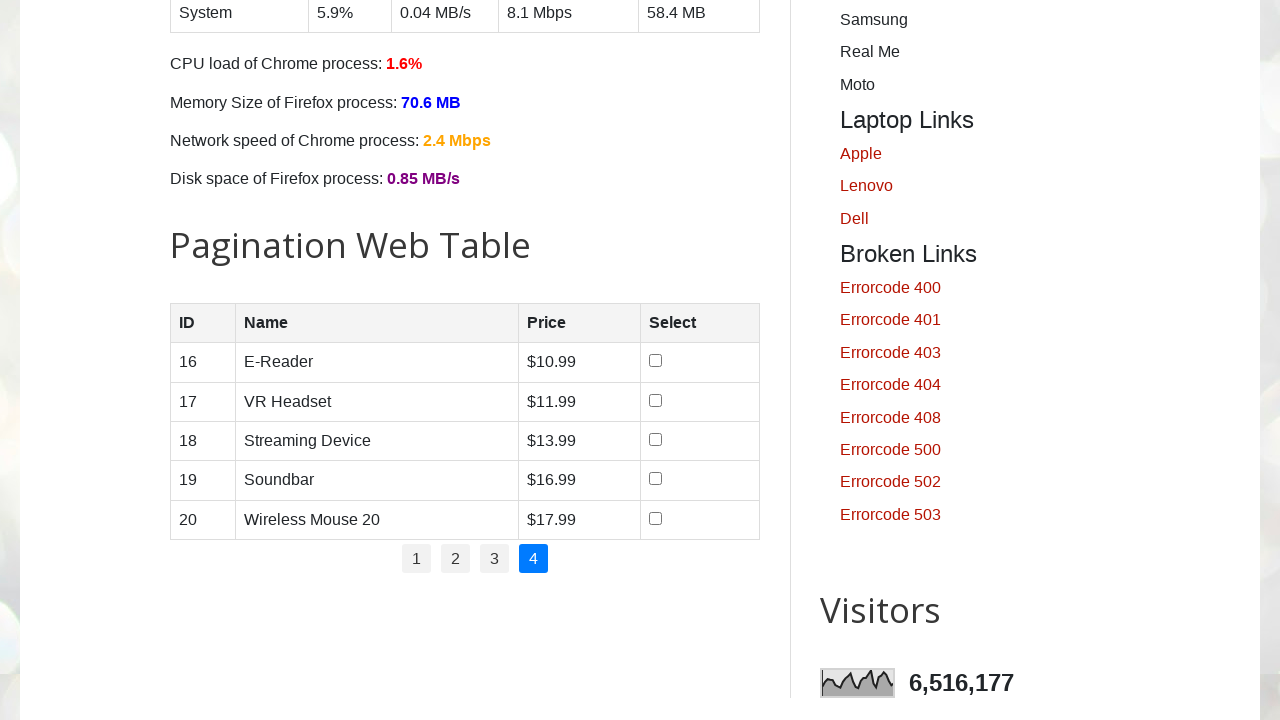

Waited 500ms for page to load
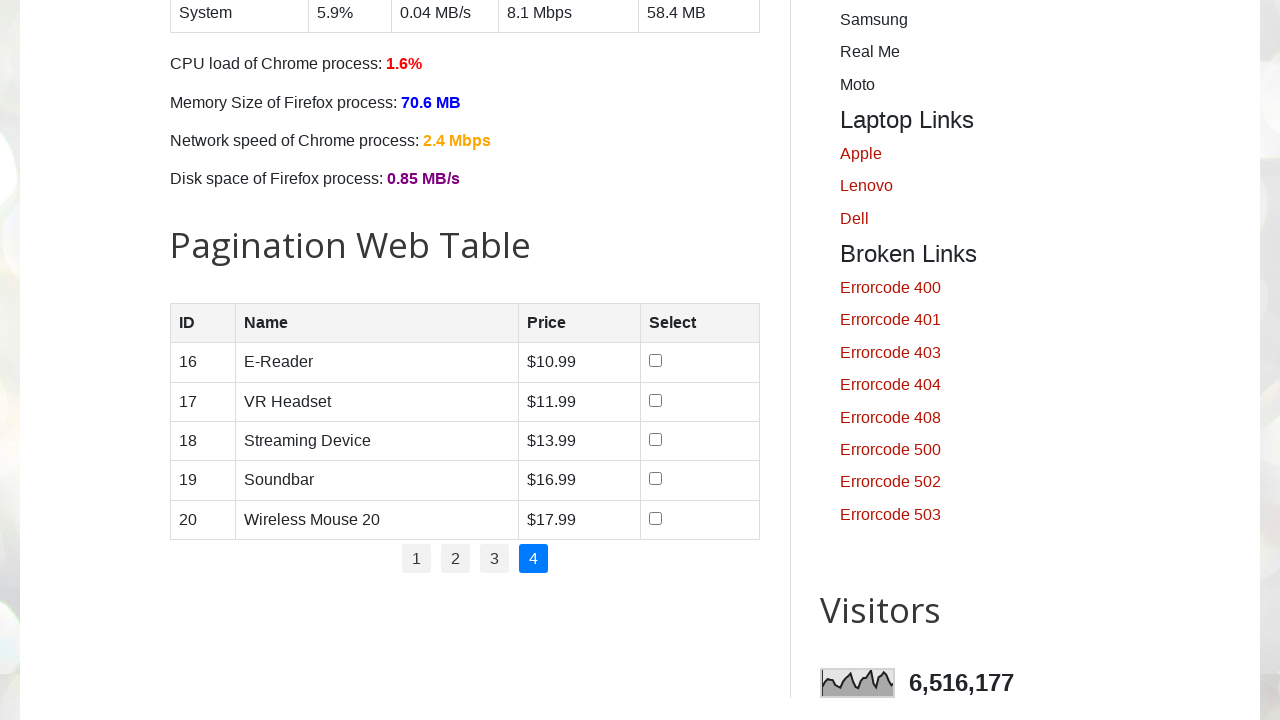

Table loaded for page 4
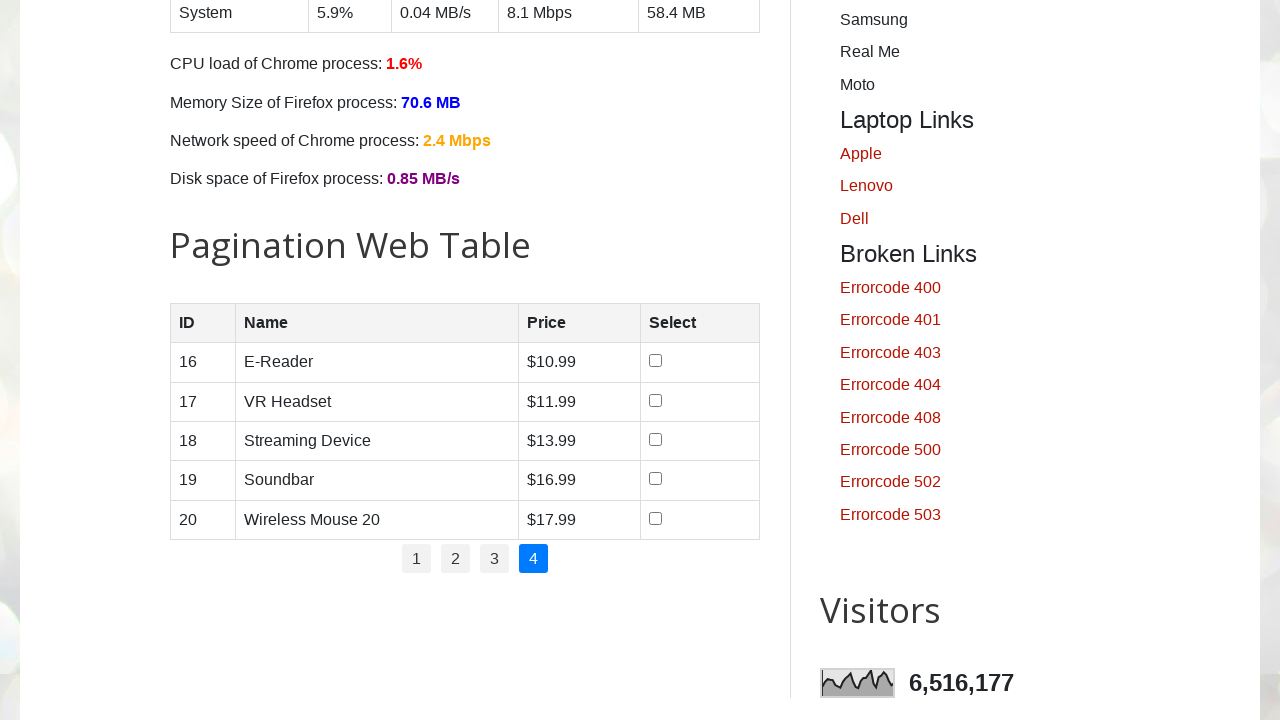

Page 4 contains 5 rows
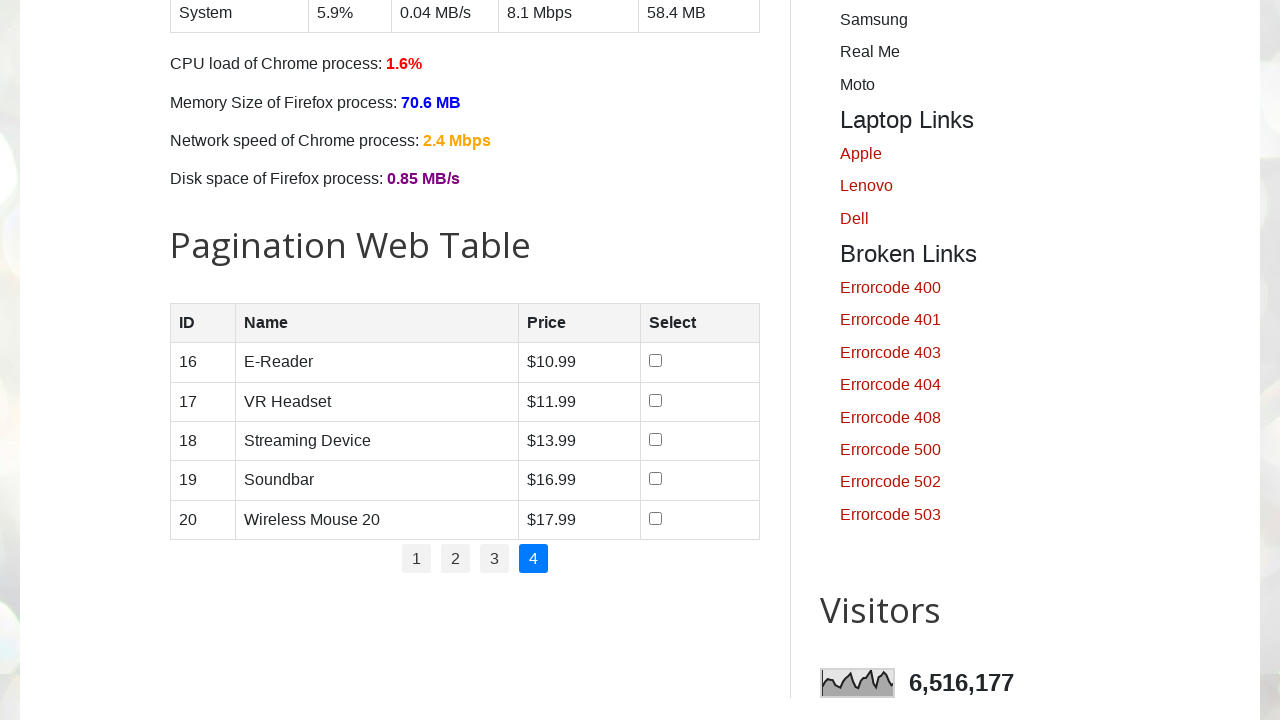

Clicked checkbox in row 1 of page 4 at (656, 361) on //table[@id='productTable']//tbody//tr[1]//td[4]/input
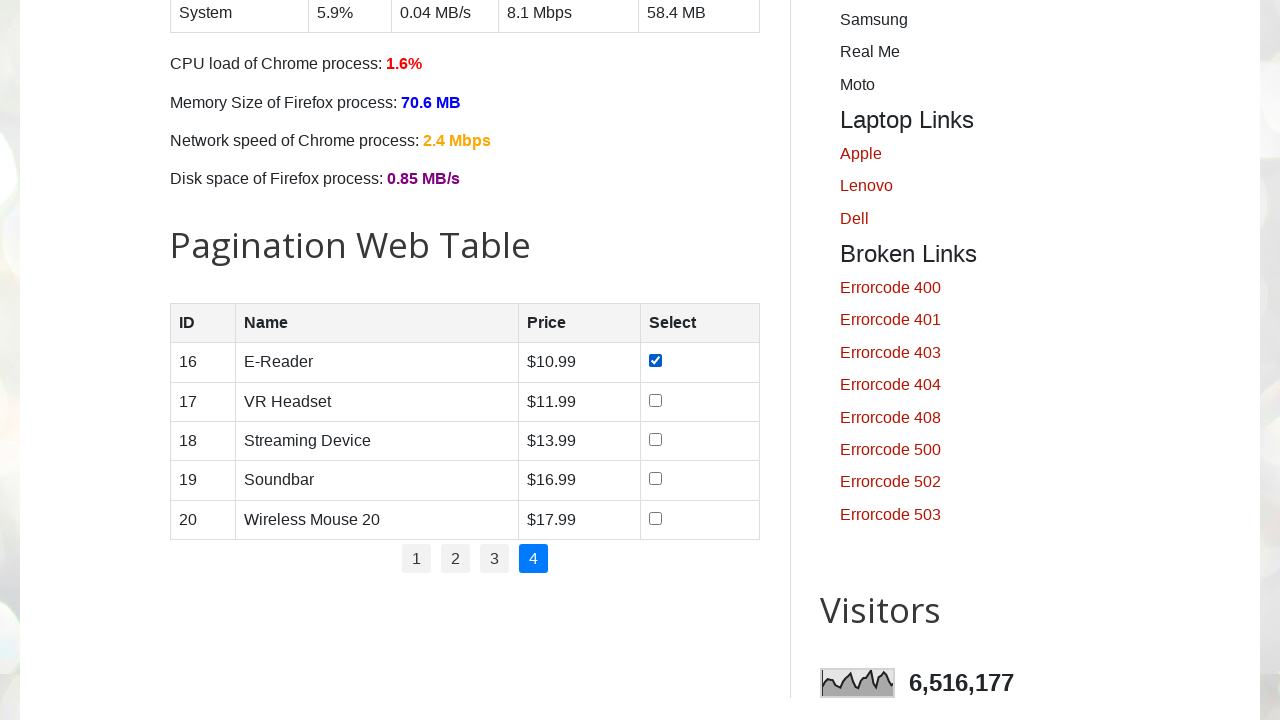

Clicked checkbox in row 2 of page 4 at (656, 400) on //table[@id='productTable']//tbody//tr[2]//td[4]/input
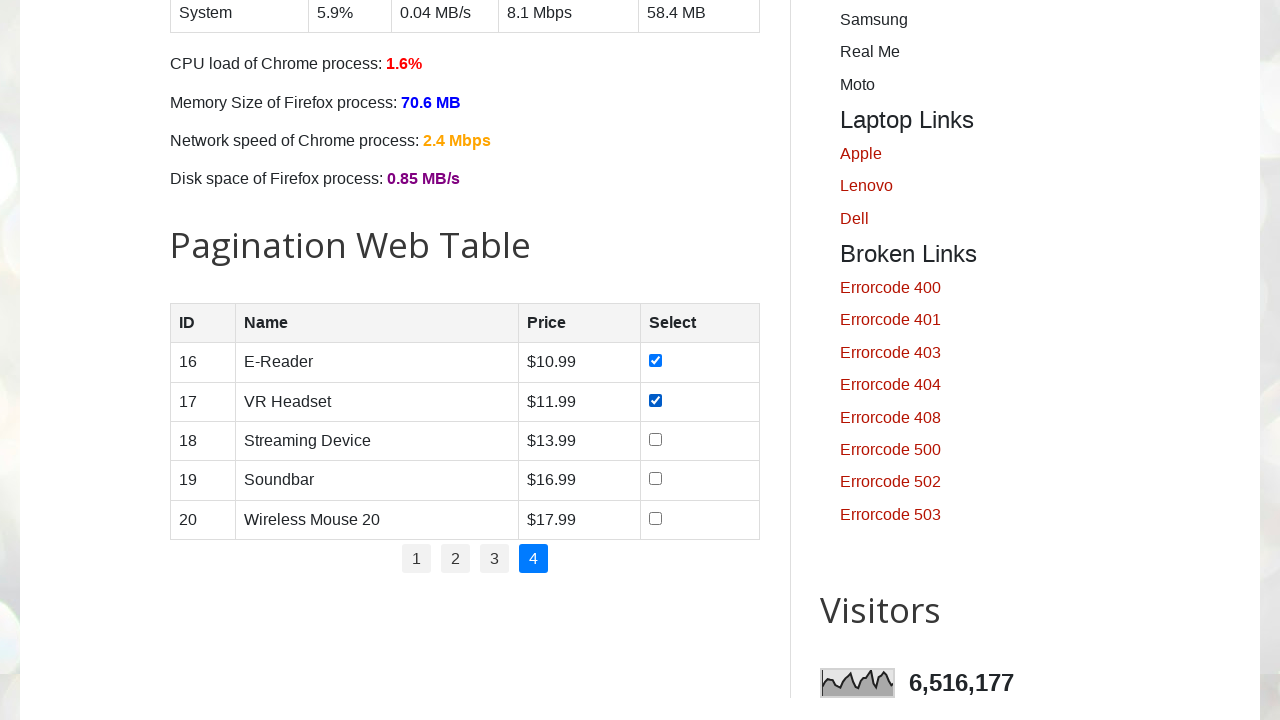

Clicked checkbox in row 3 of page 4 at (656, 439) on //table[@id='productTable']//tbody//tr[3]//td[4]/input
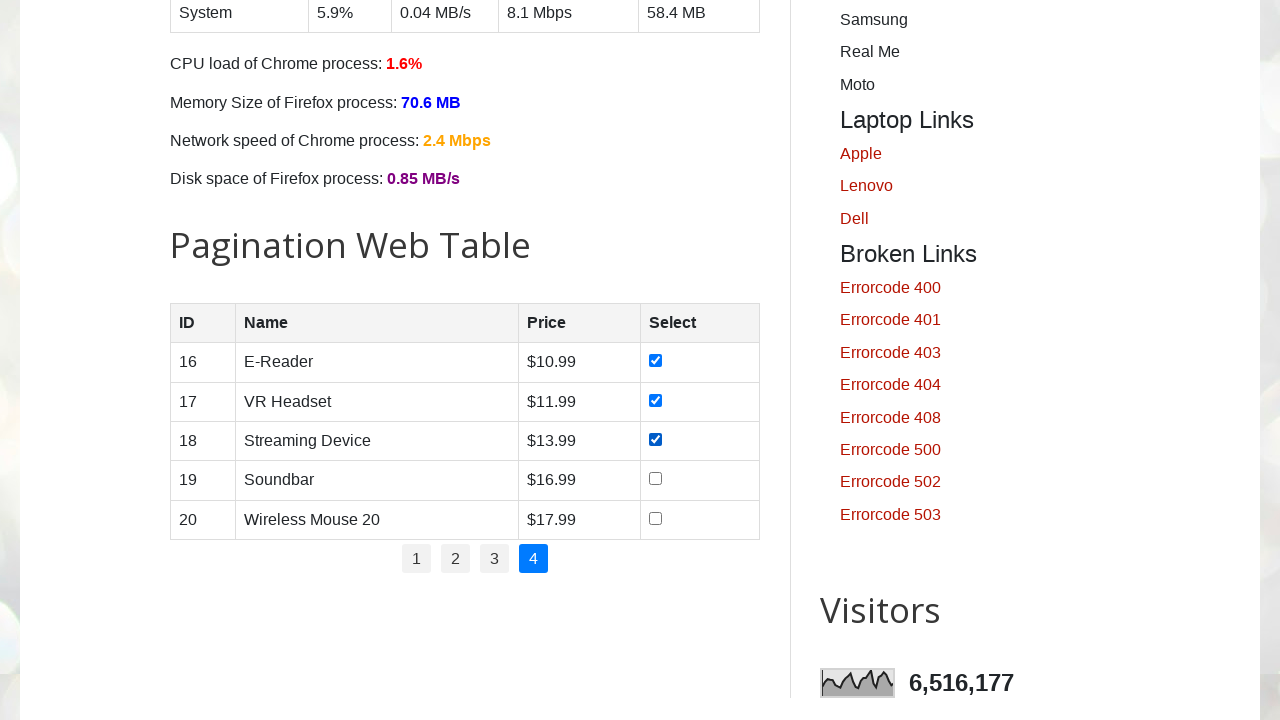

Clicked checkbox in row 4 of page 4 at (656, 479) on //table[@id='productTable']//tbody//tr[4]//td[4]/input
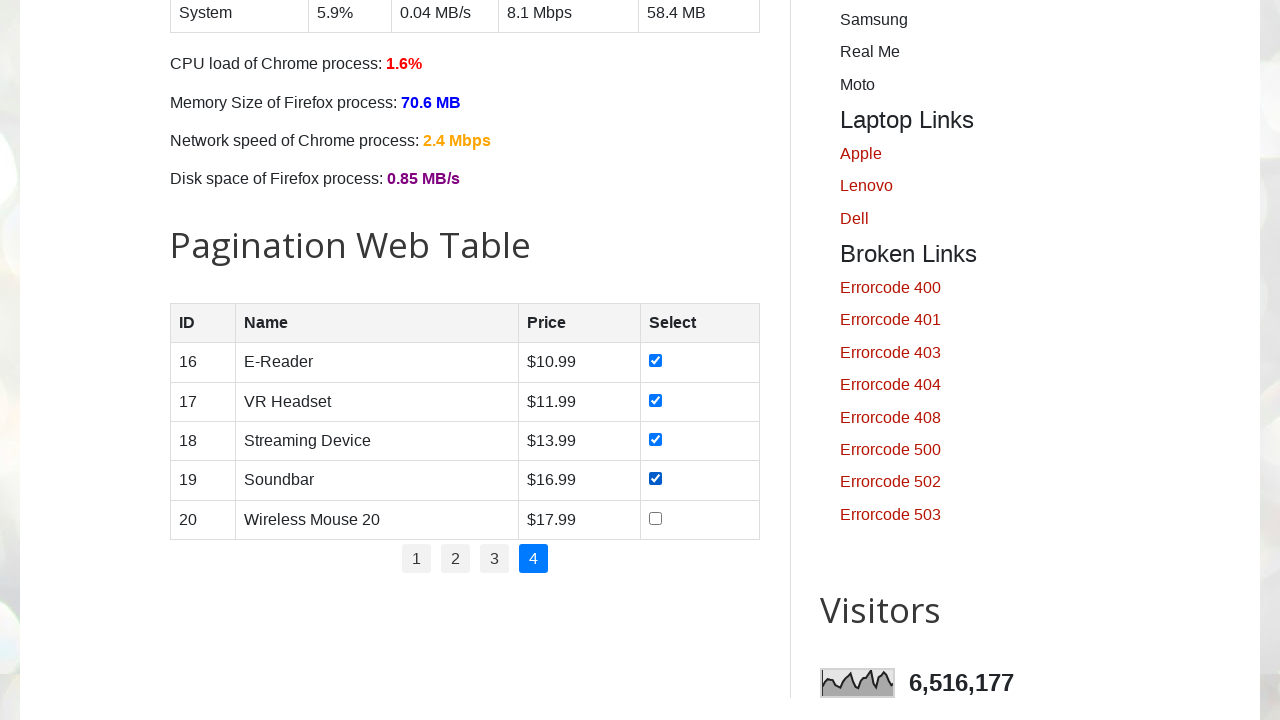

Clicked checkbox in row 5 of page 4 at (656, 518) on //table[@id='productTable']//tbody//tr[5]//td[4]/input
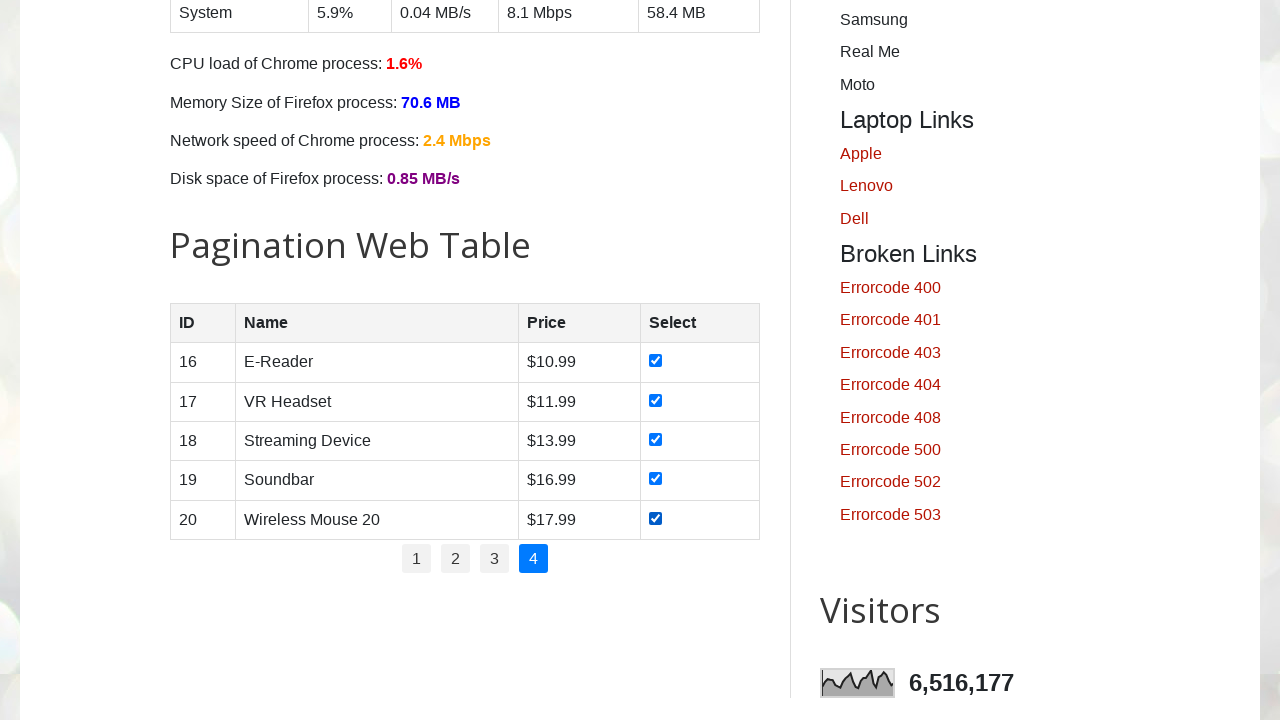

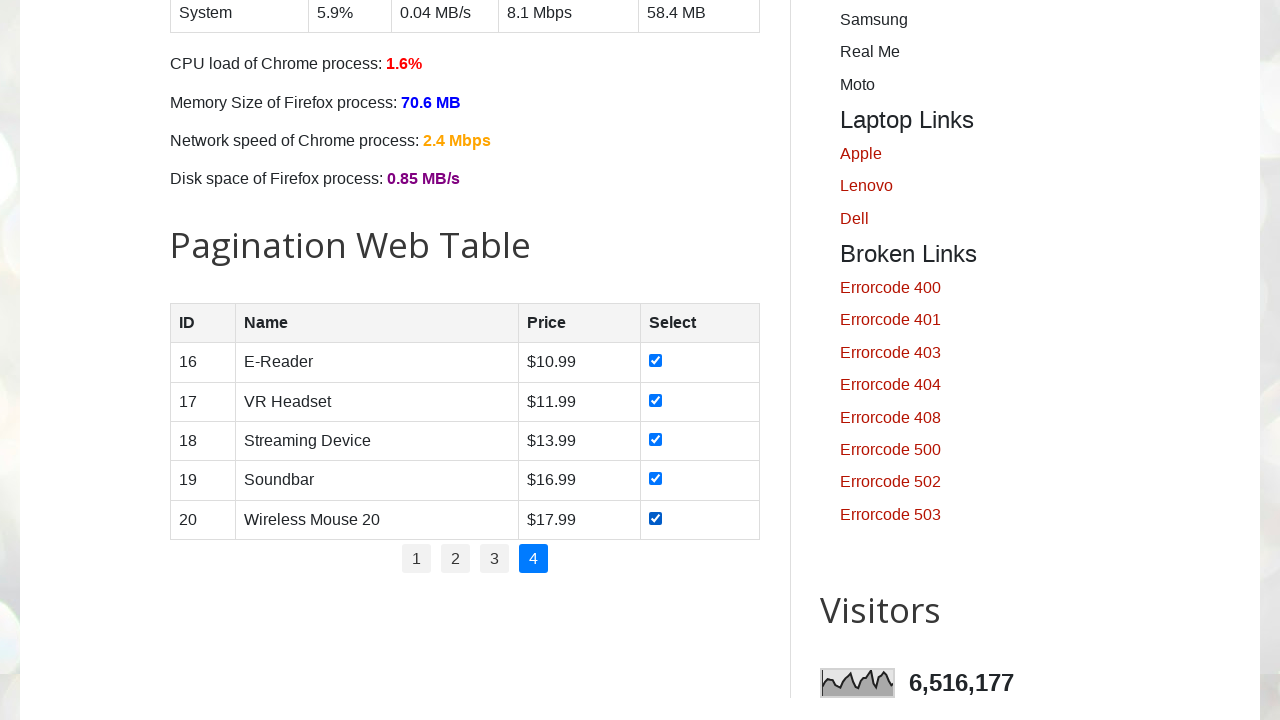